Tests page scrolling functionality by scrolling down and then back up on the Selenium downloads page

Starting URL: http://seleniumhq.org/download

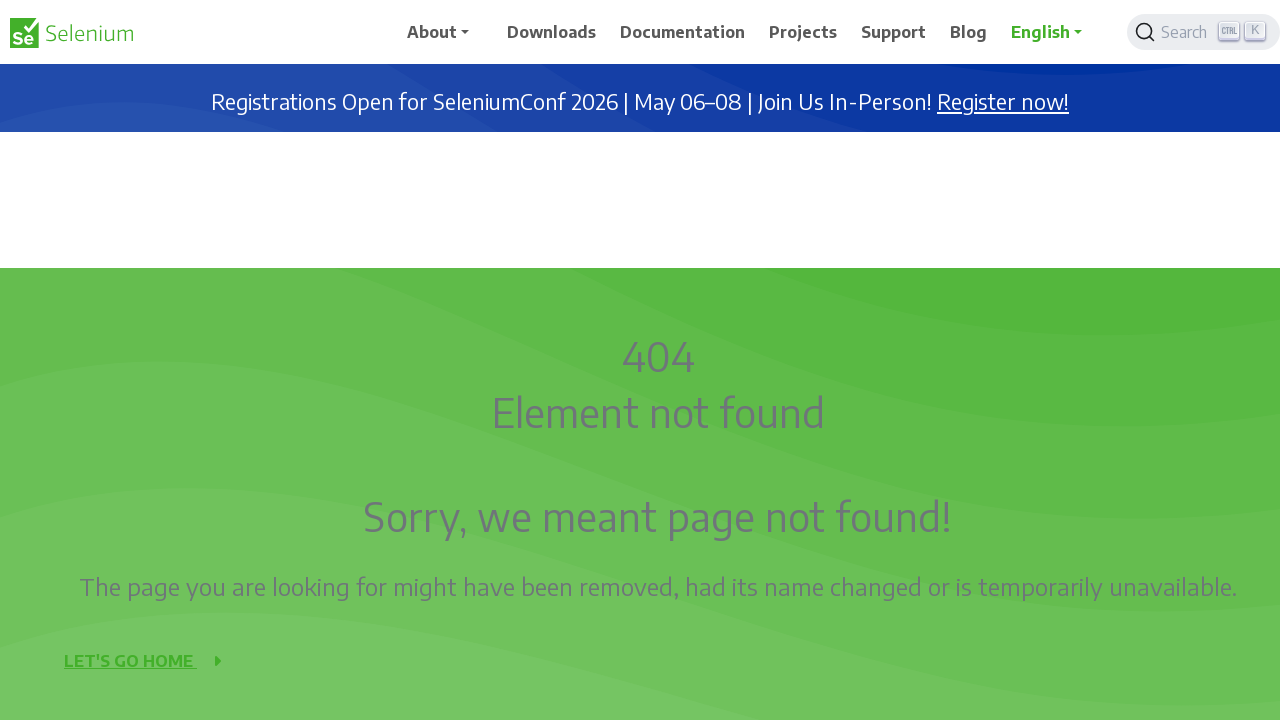

Navigated to Selenium downloads page
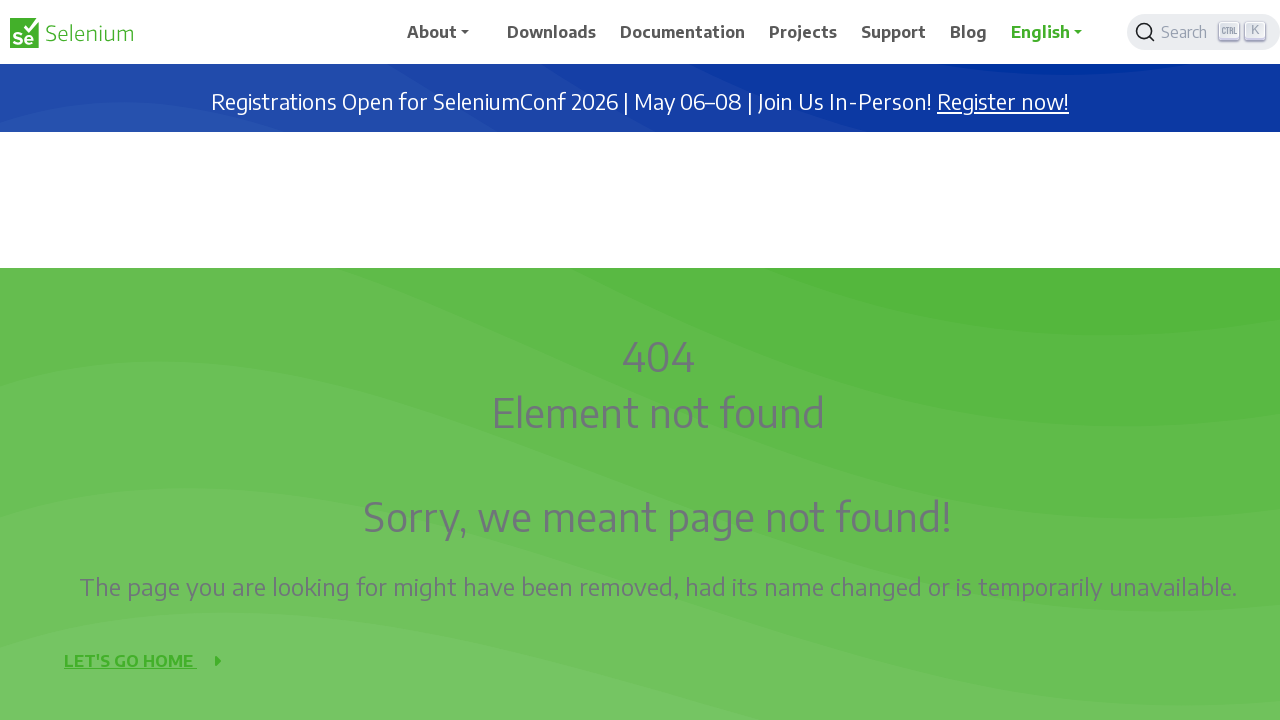

Scrolled down 1000px (increment 1/9)
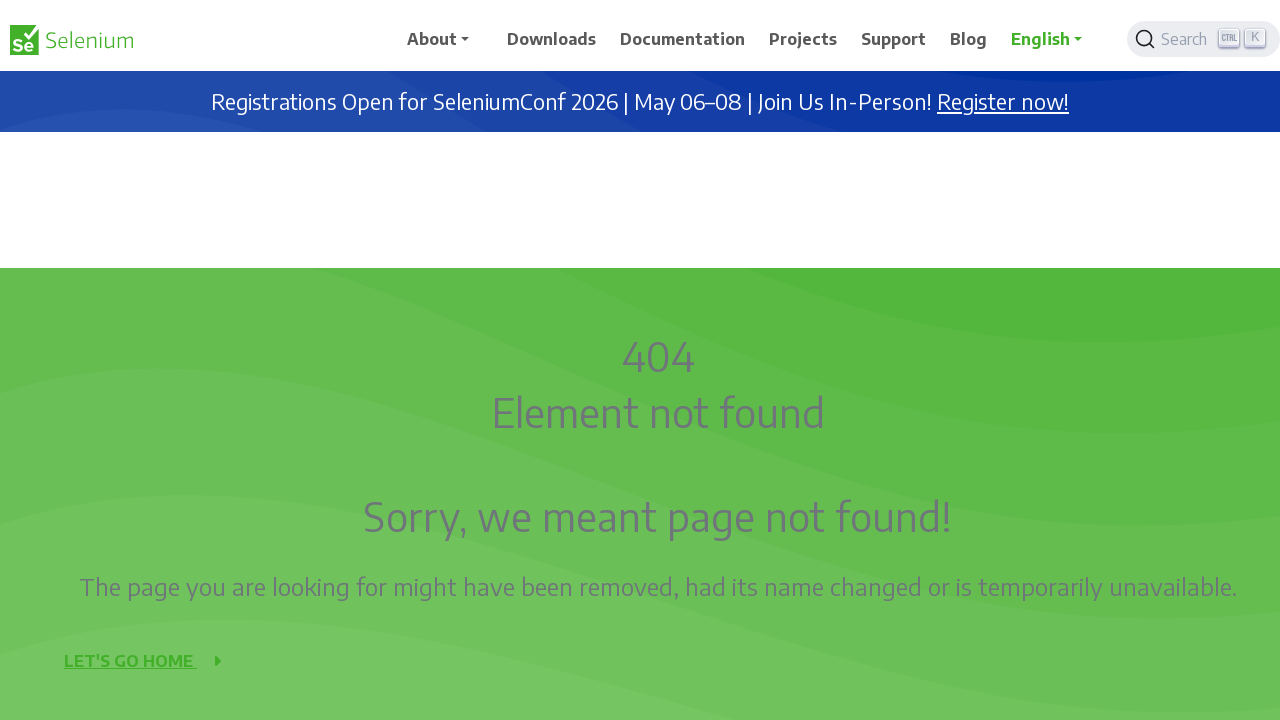

Waited 3 seconds after scrolling down
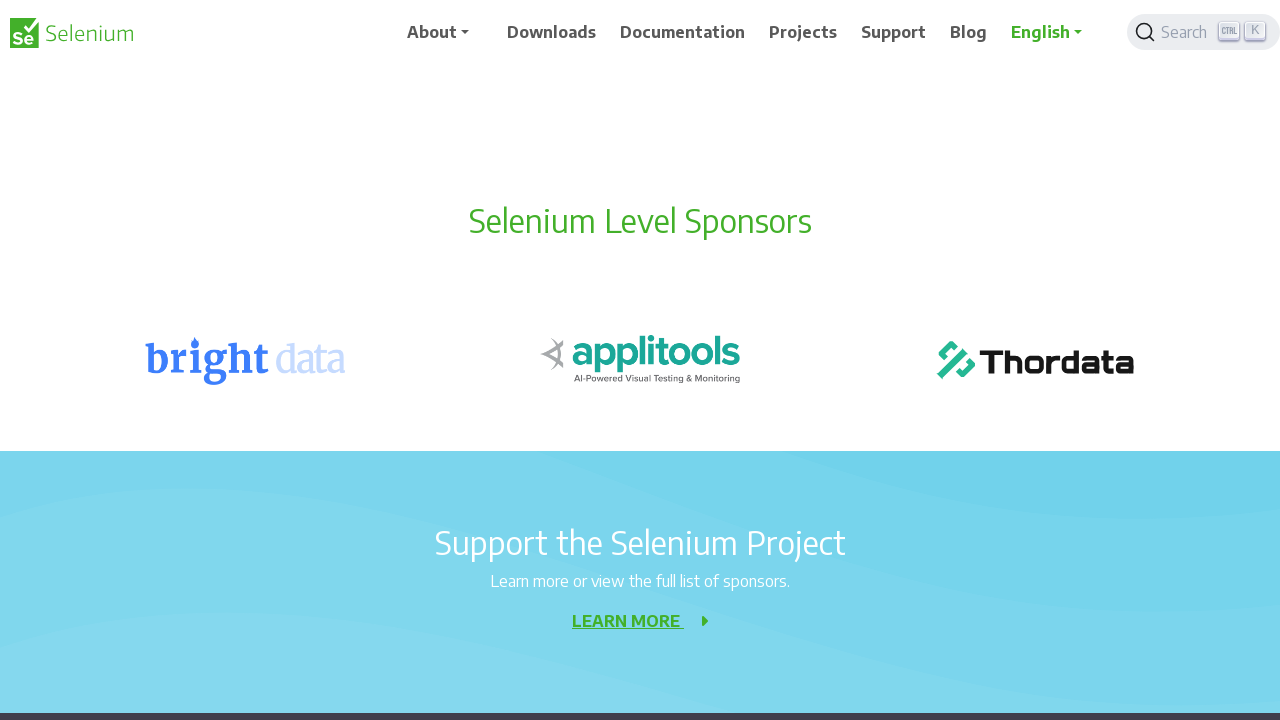

Scrolled down 1000px (increment 2/9)
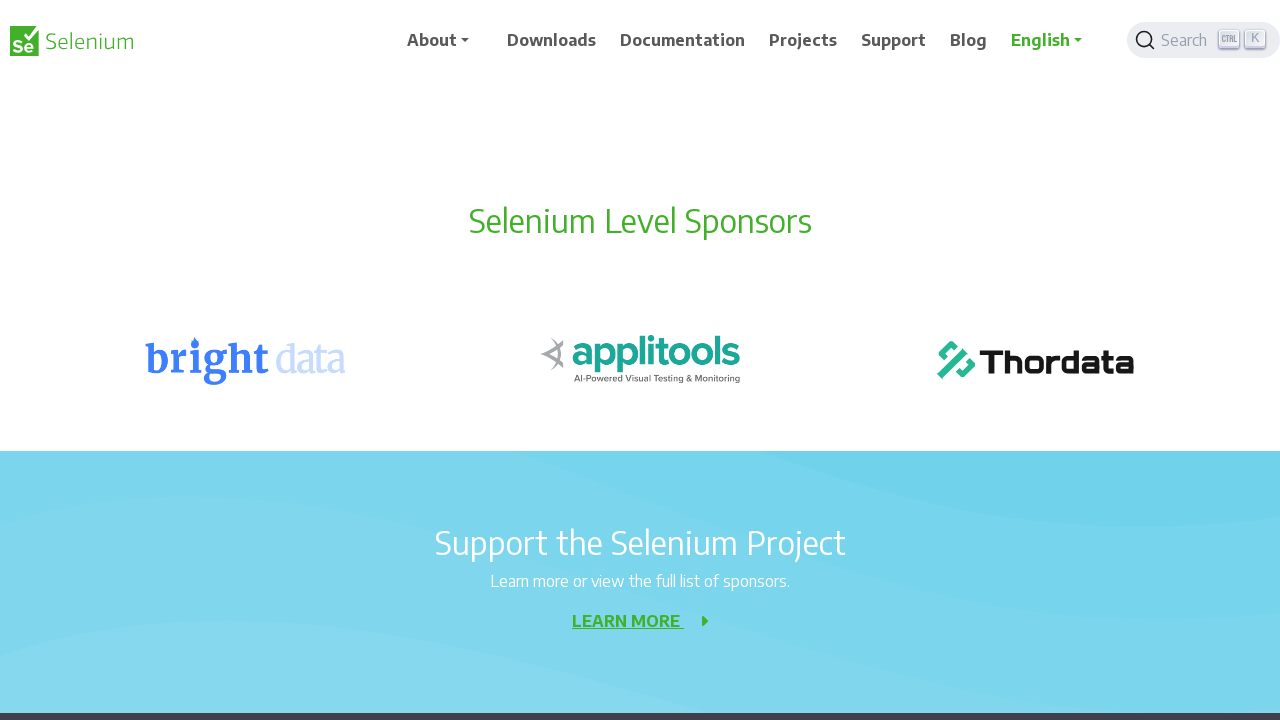

Waited 3 seconds after scrolling down
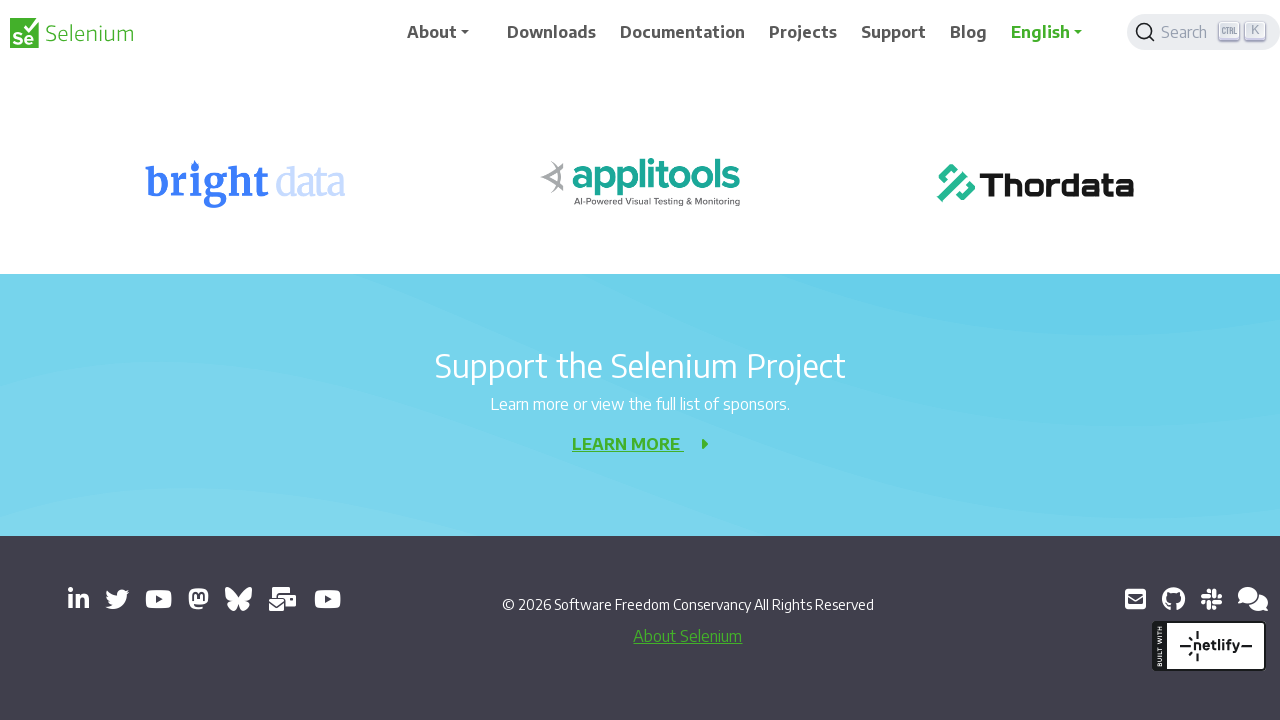

Scrolled down 1000px (increment 3/9)
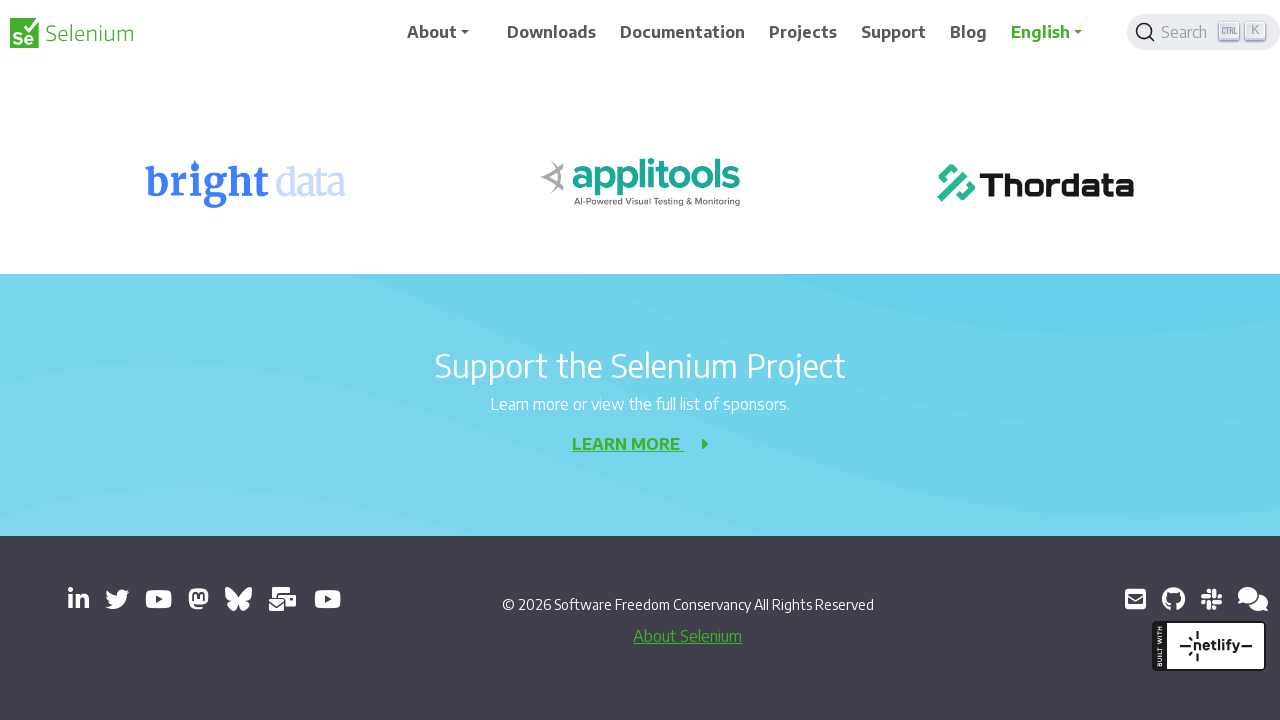

Waited 3 seconds after scrolling down
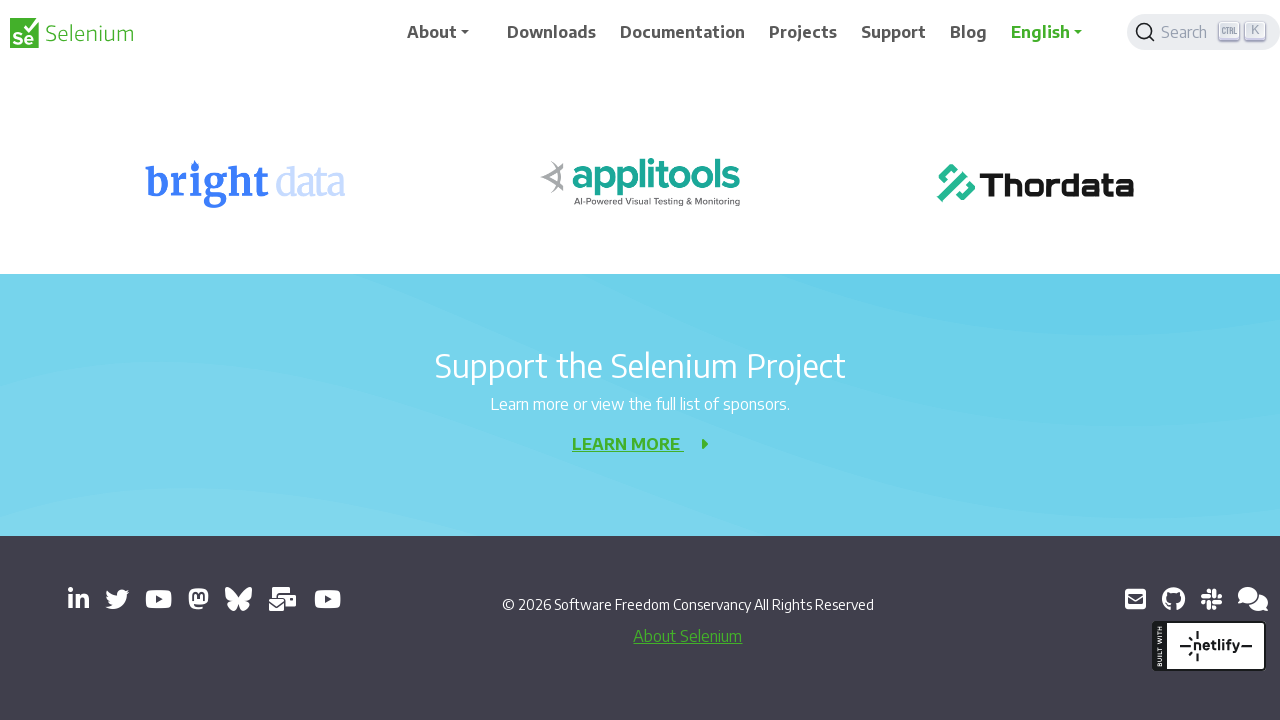

Scrolled down 1000px (increment 4/9)
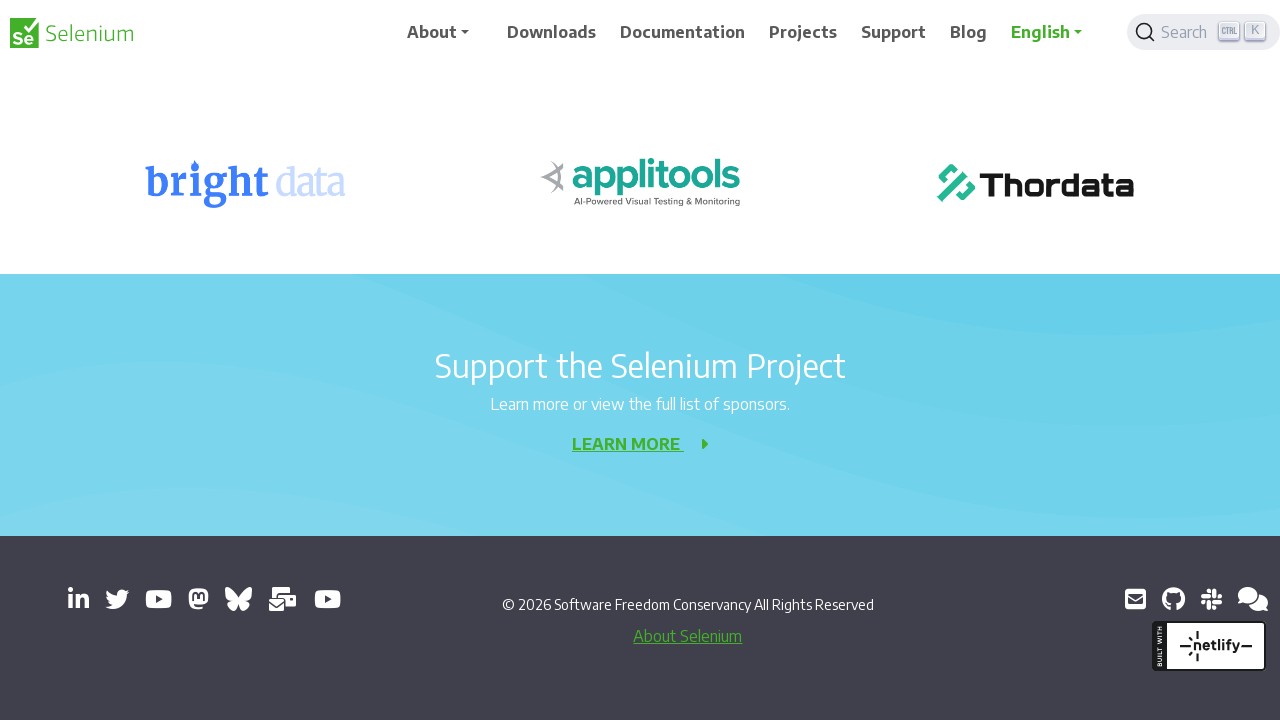

Waited 3 seconds after scrolling down
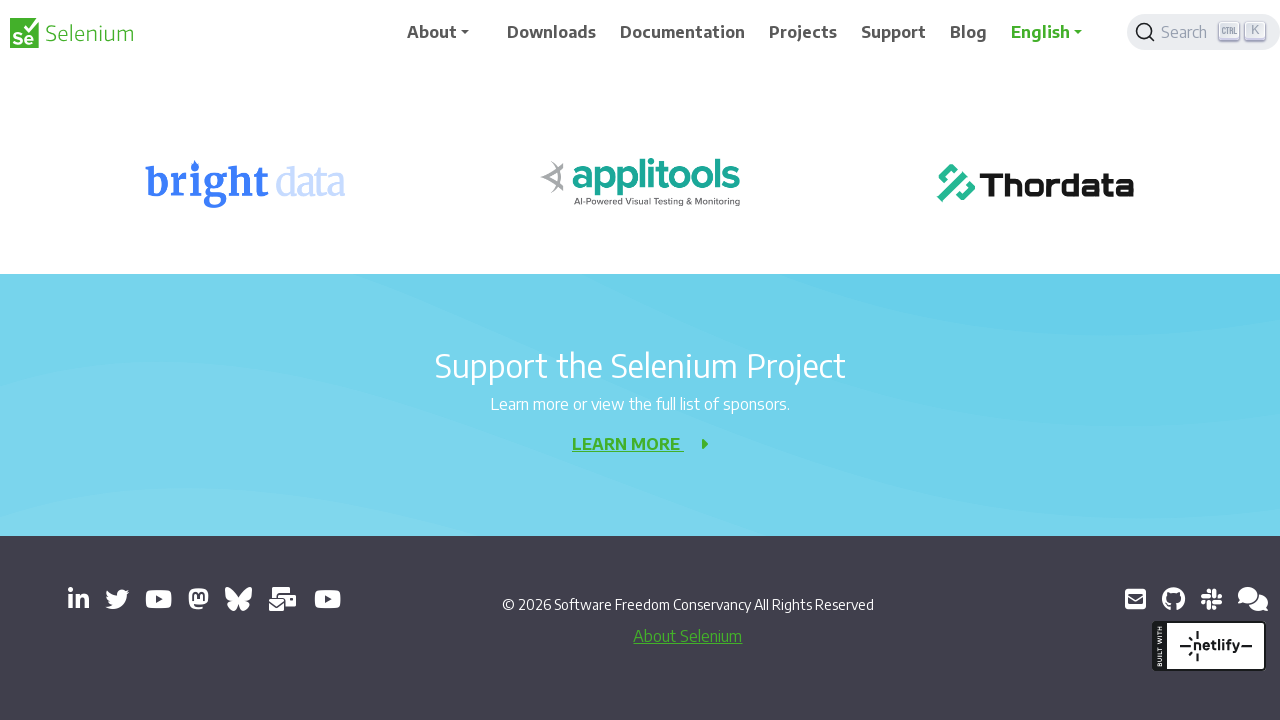

Scrolled down 1000px (increment 5/9)
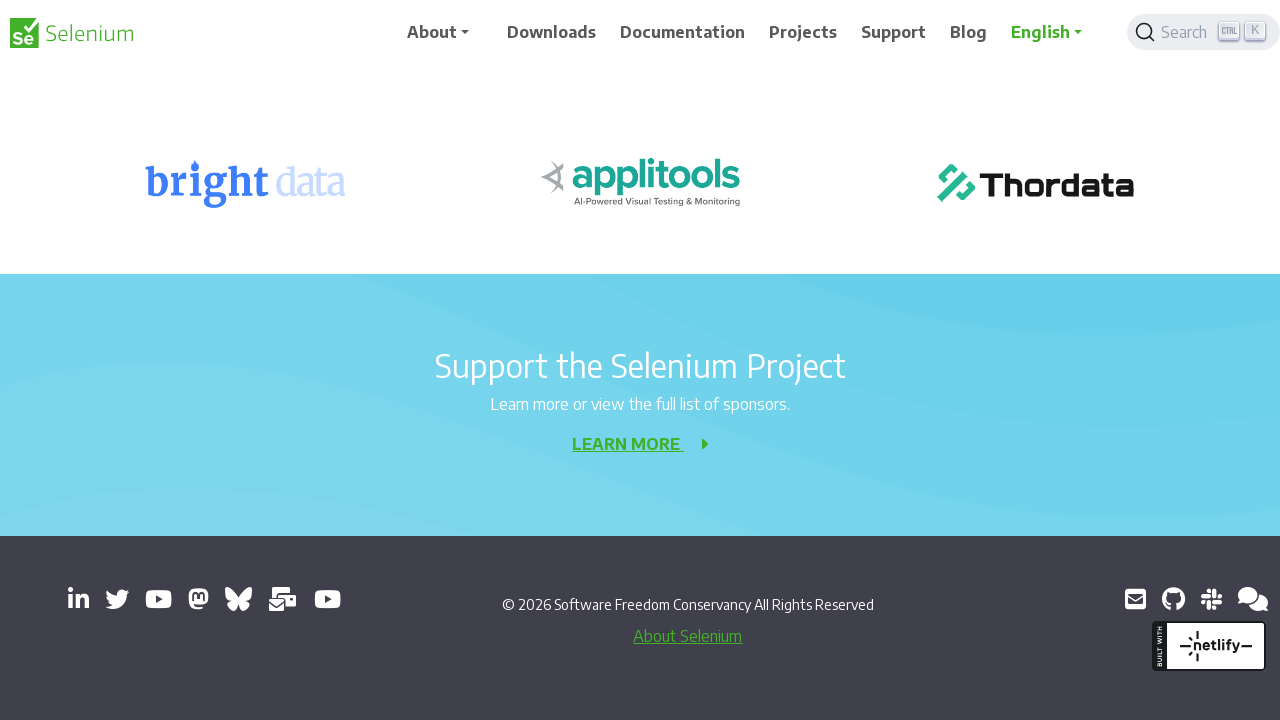

Waited 3 seconds after scrolling down
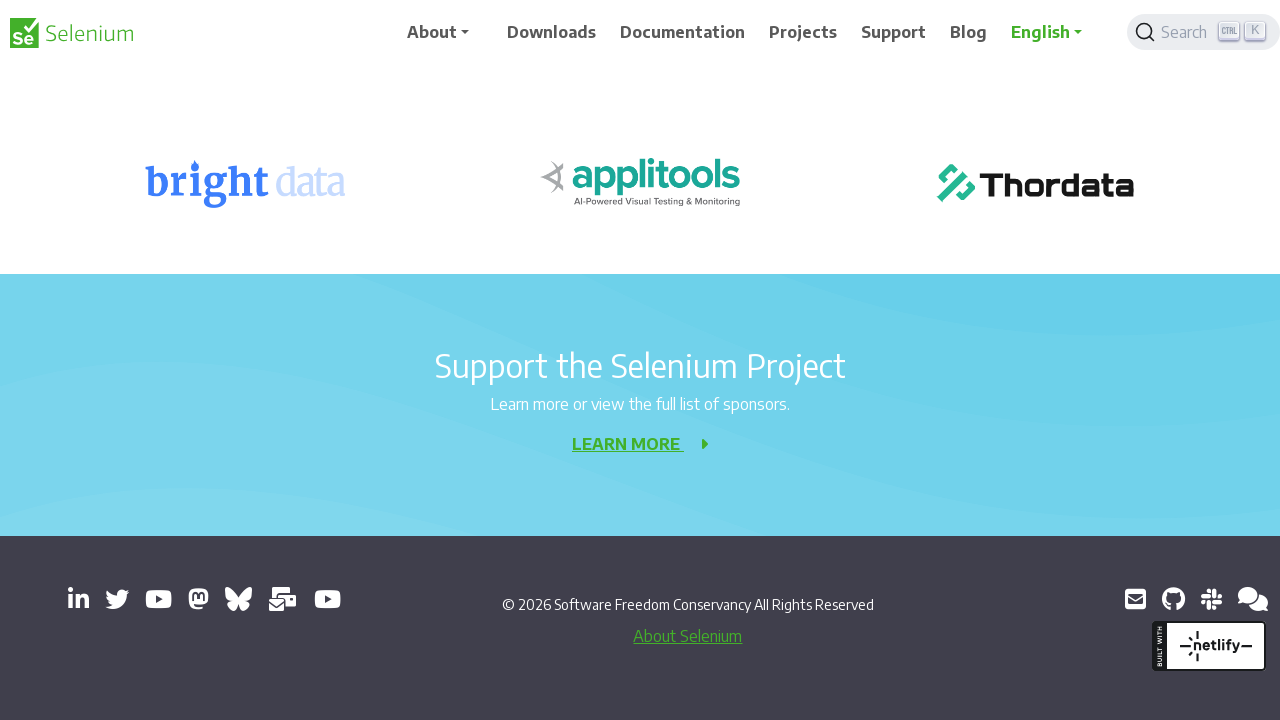

Scrolled down 1000px (increment 6/9)
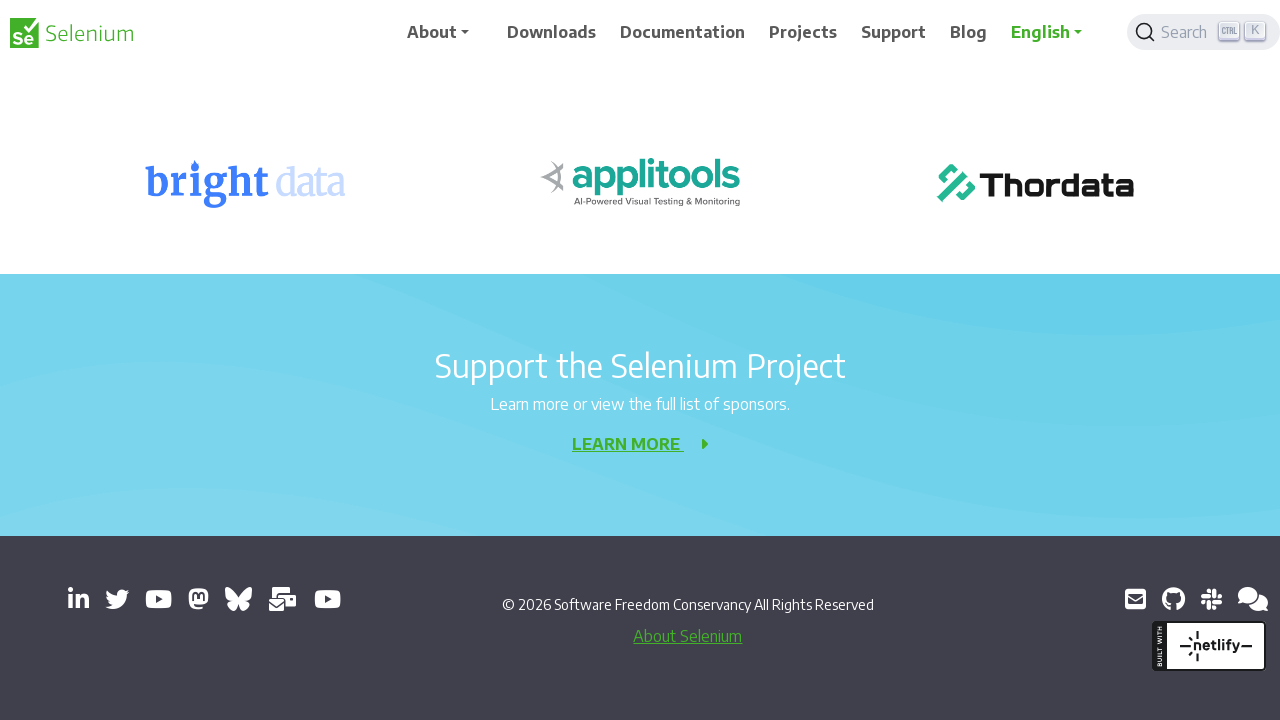

Waited 3 seconds after scrolling down
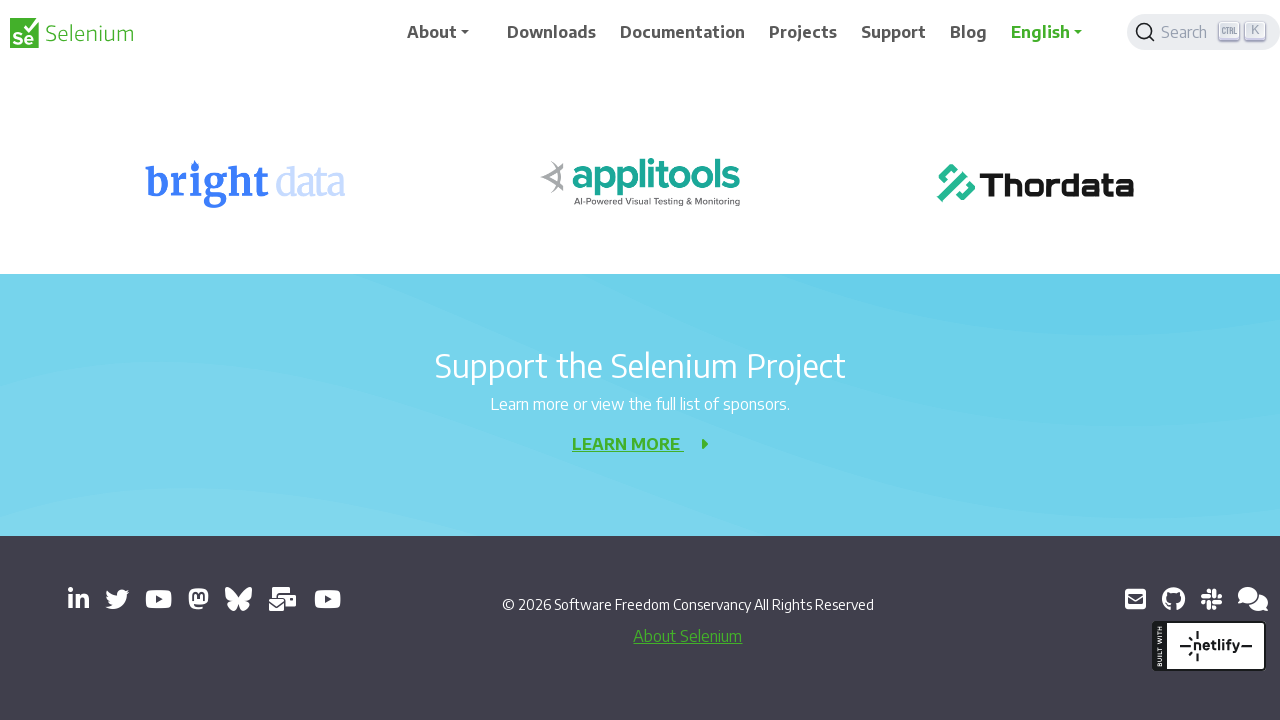

Scrolled down 1000px (increment 7/9)
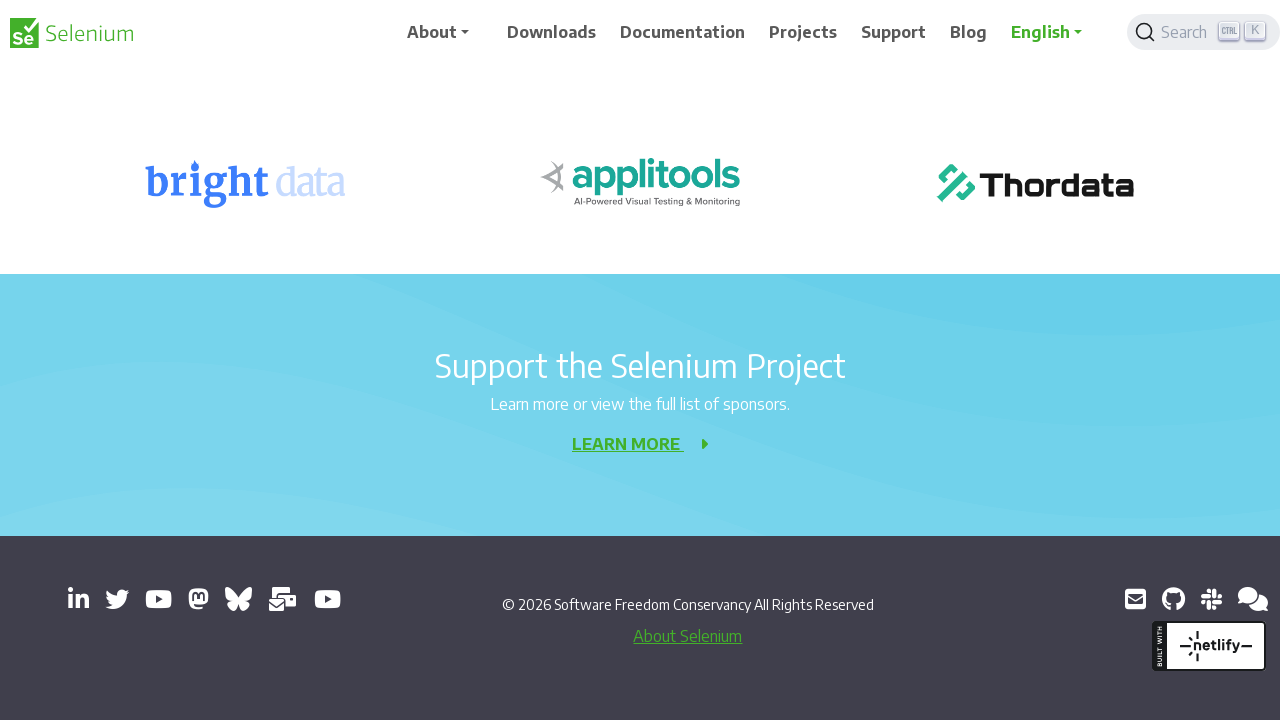

Waited 3 seconds after scrolling down
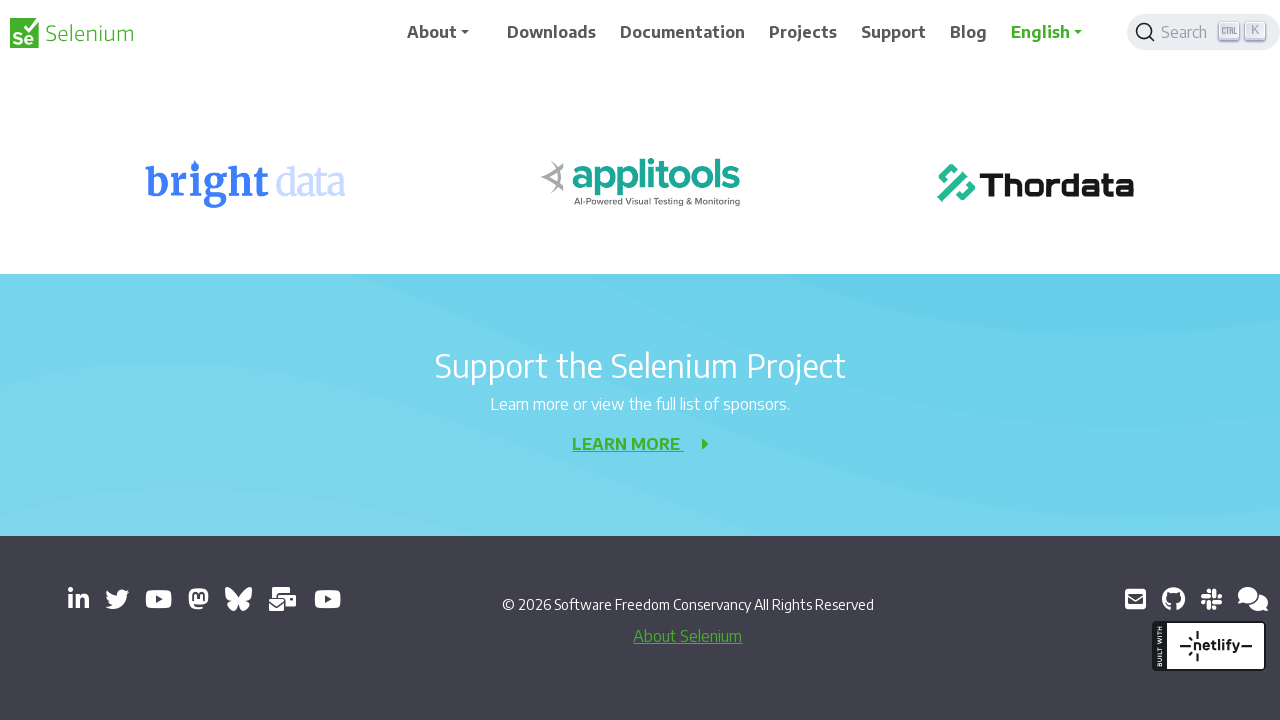

Scrolled down 1000px (increment 8/9)
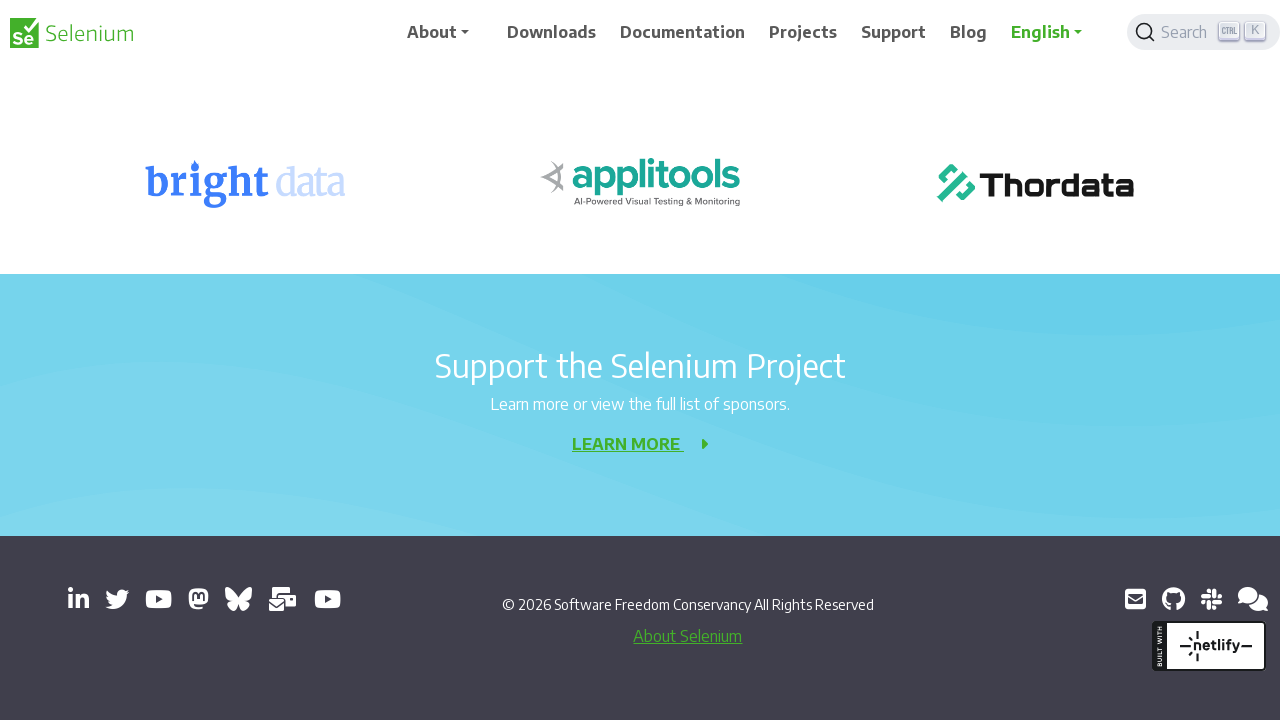

Waited 3 seconds after scrolling down
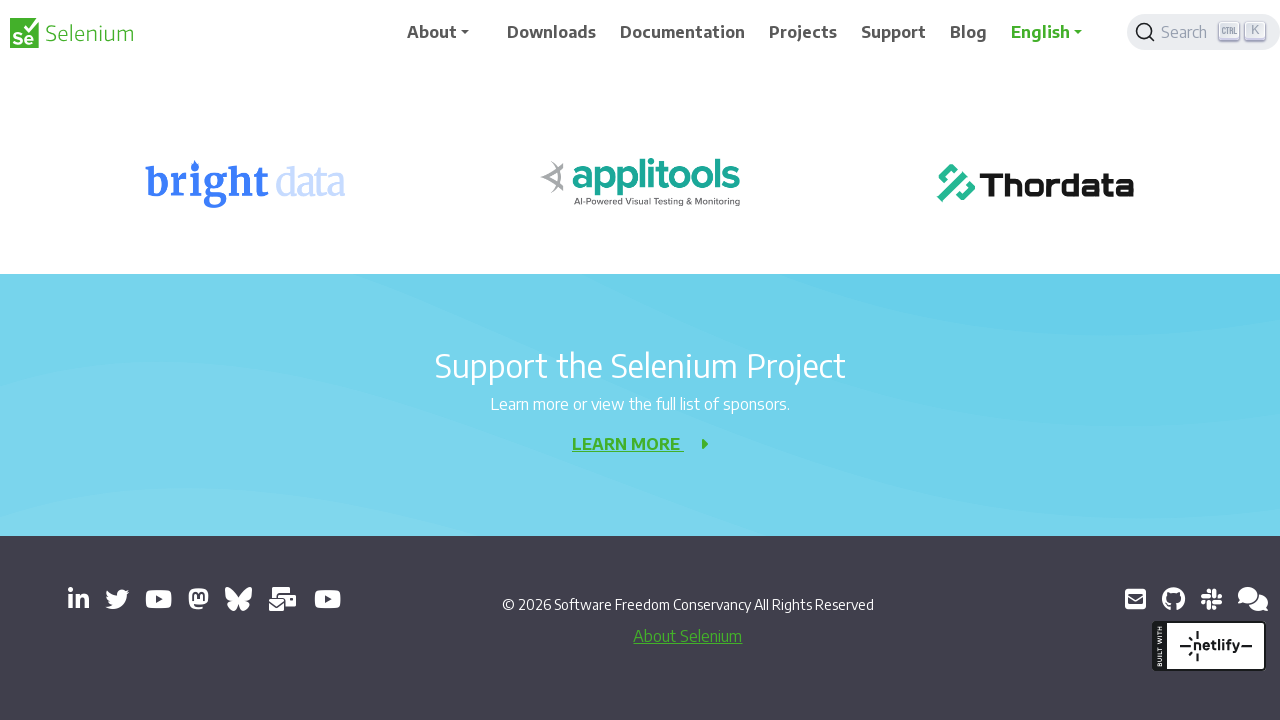

Scrolled down 1000px (increment 9/9)
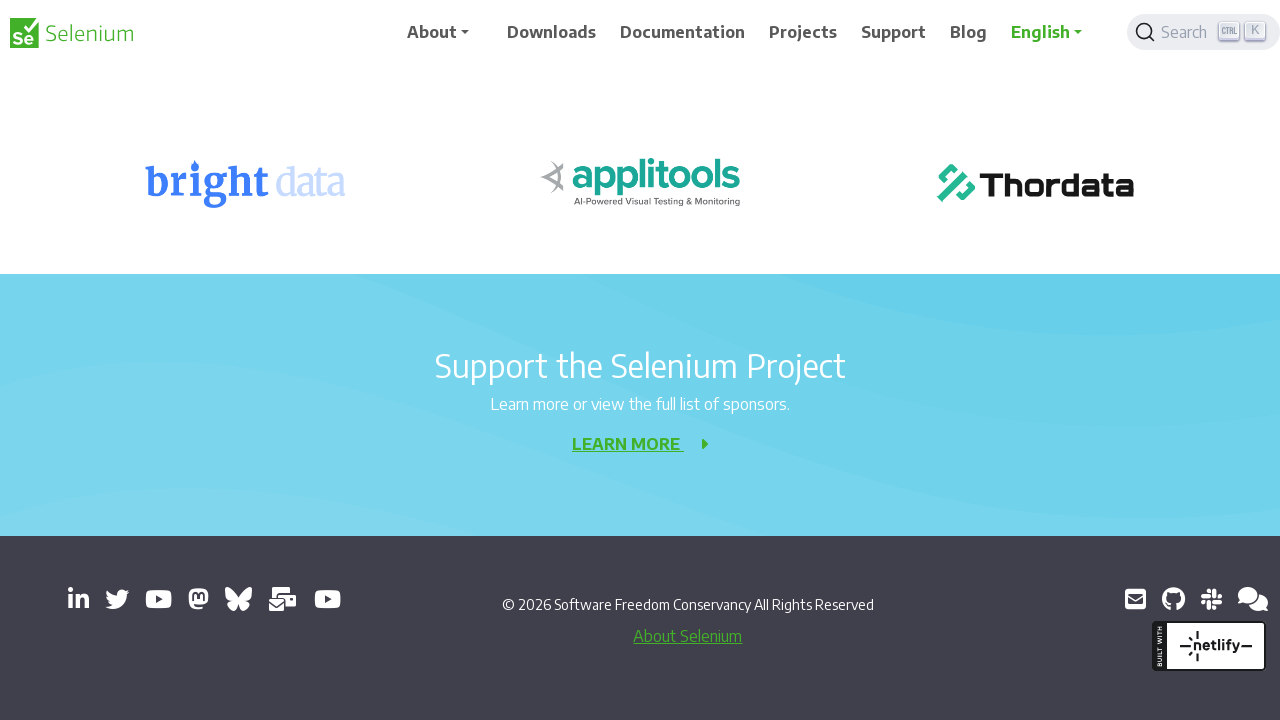

Waited 3 seconds after scrolling down
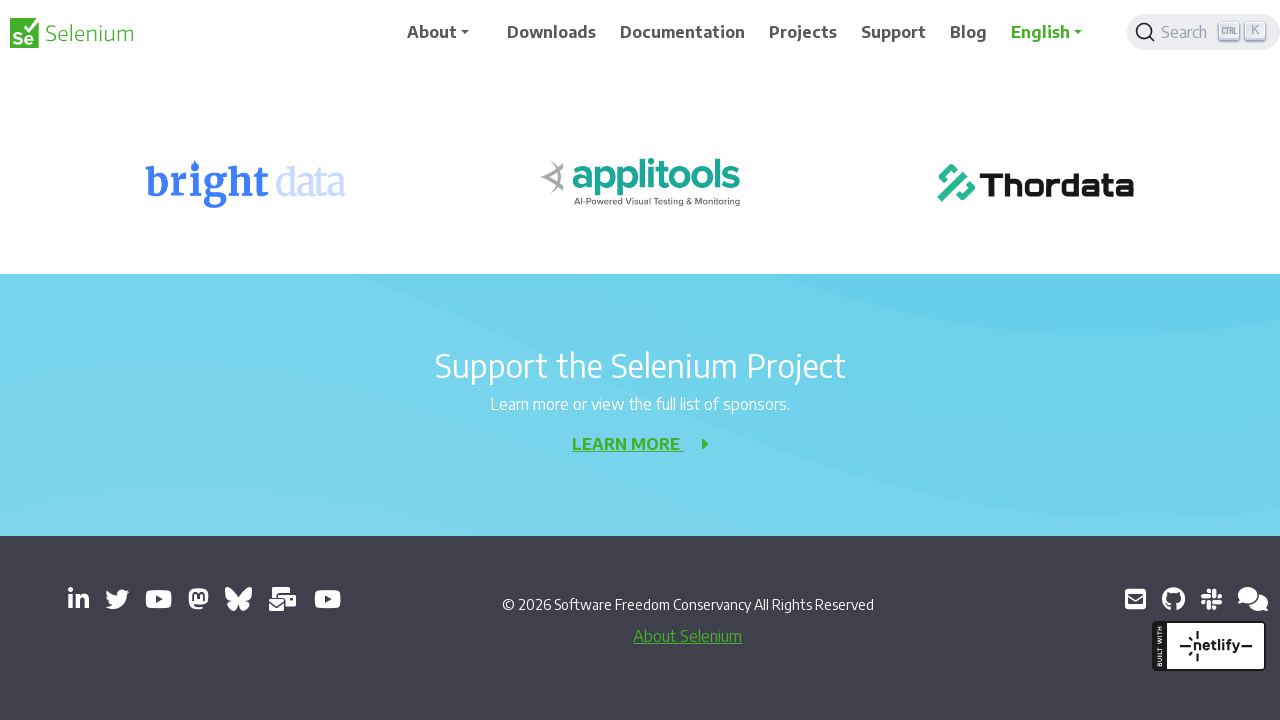

Scrolled up 1000px (increment 1/9)
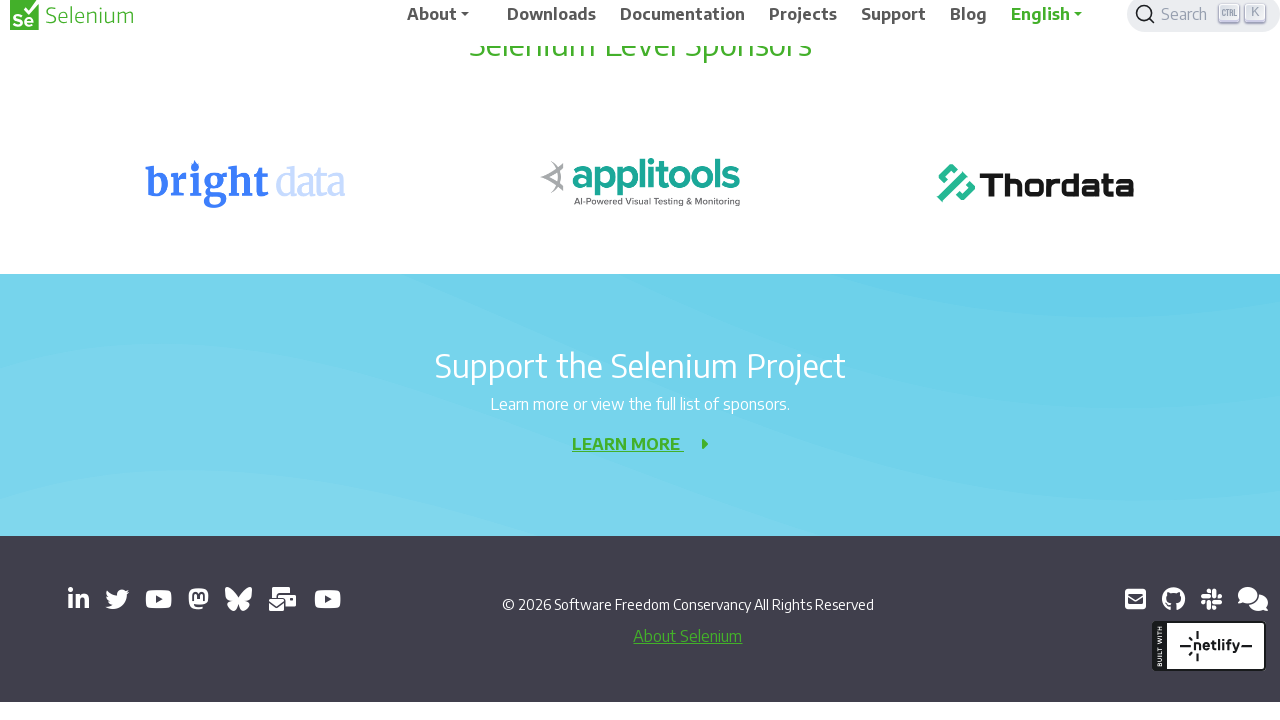

Waited 3 seconds after scrolling up
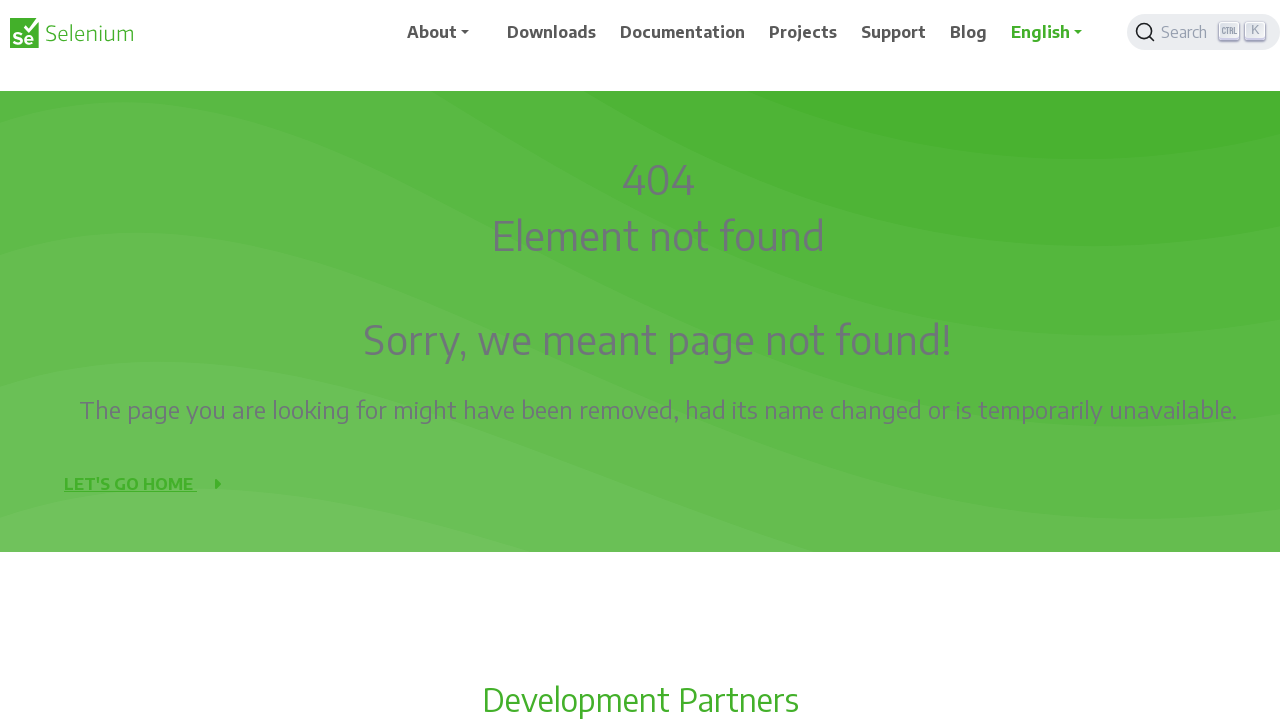

Scrolled up 1000px (increment 2/9)
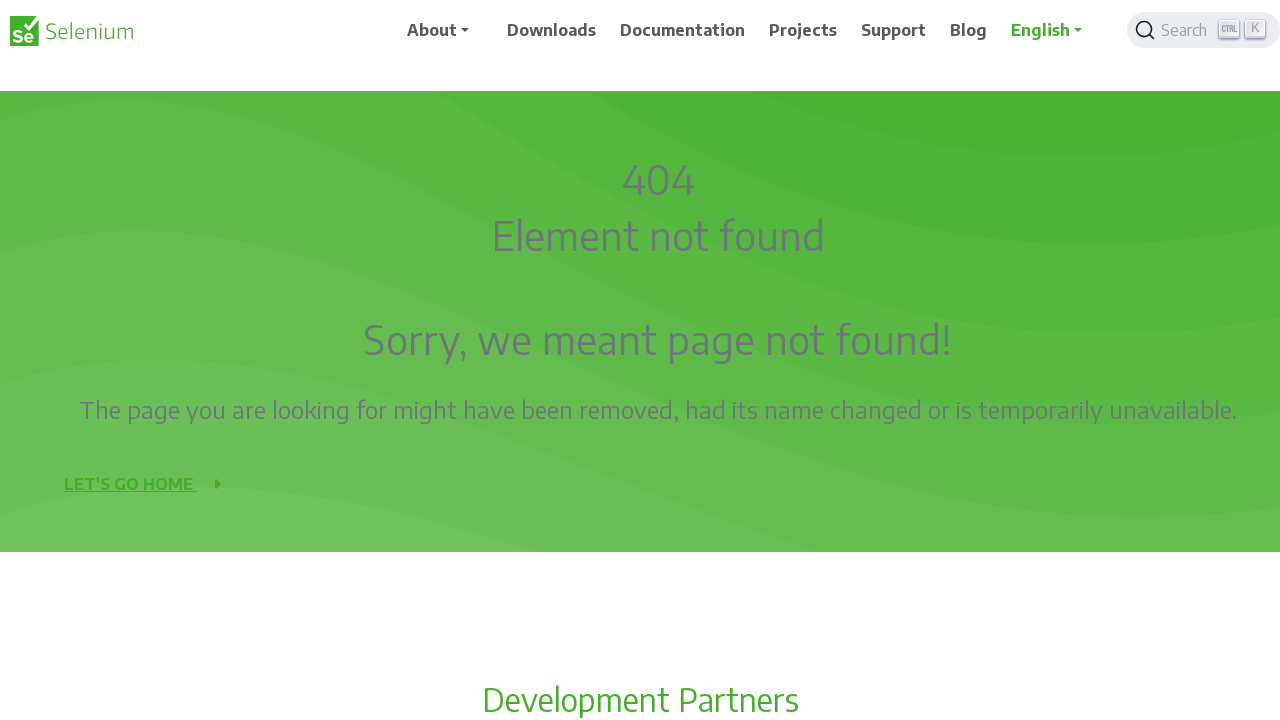

Waited 3 seconds after scrolling up
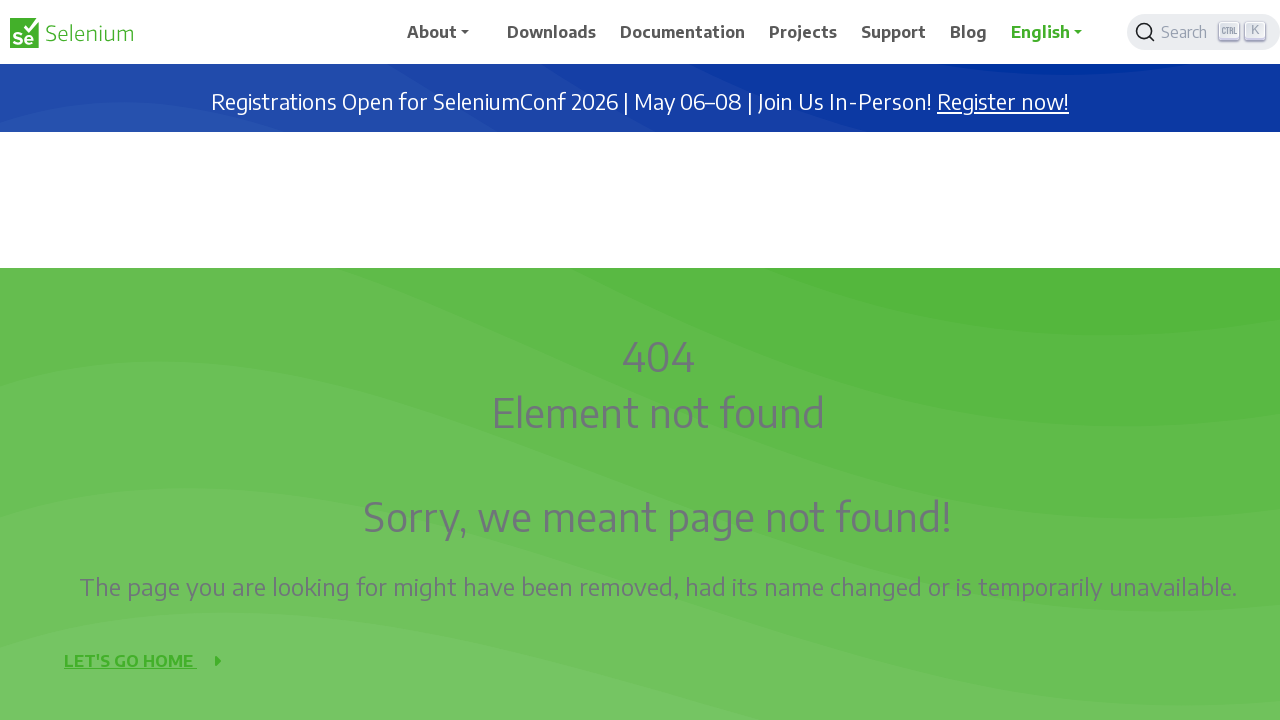

Scrolled up 1000px (increment 3/9)
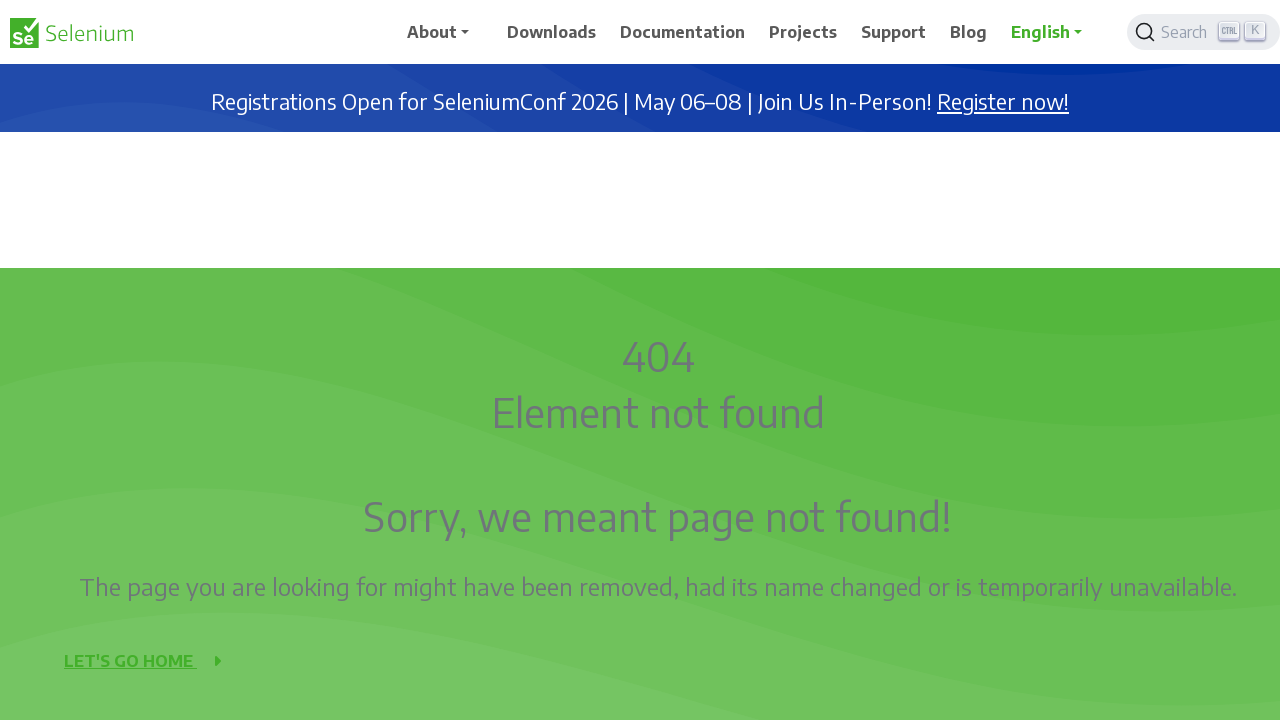

Waited 3 seconds after scrolling up
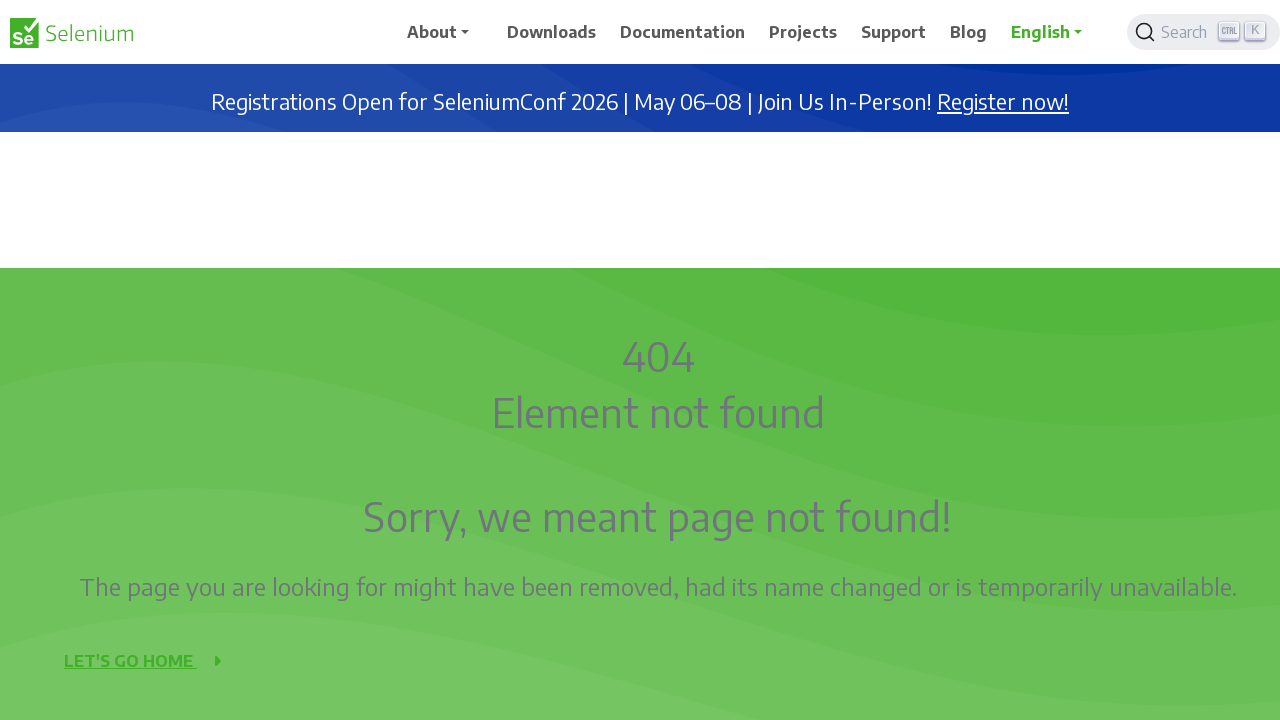

Scrolled up 1000px (increment 4/9)
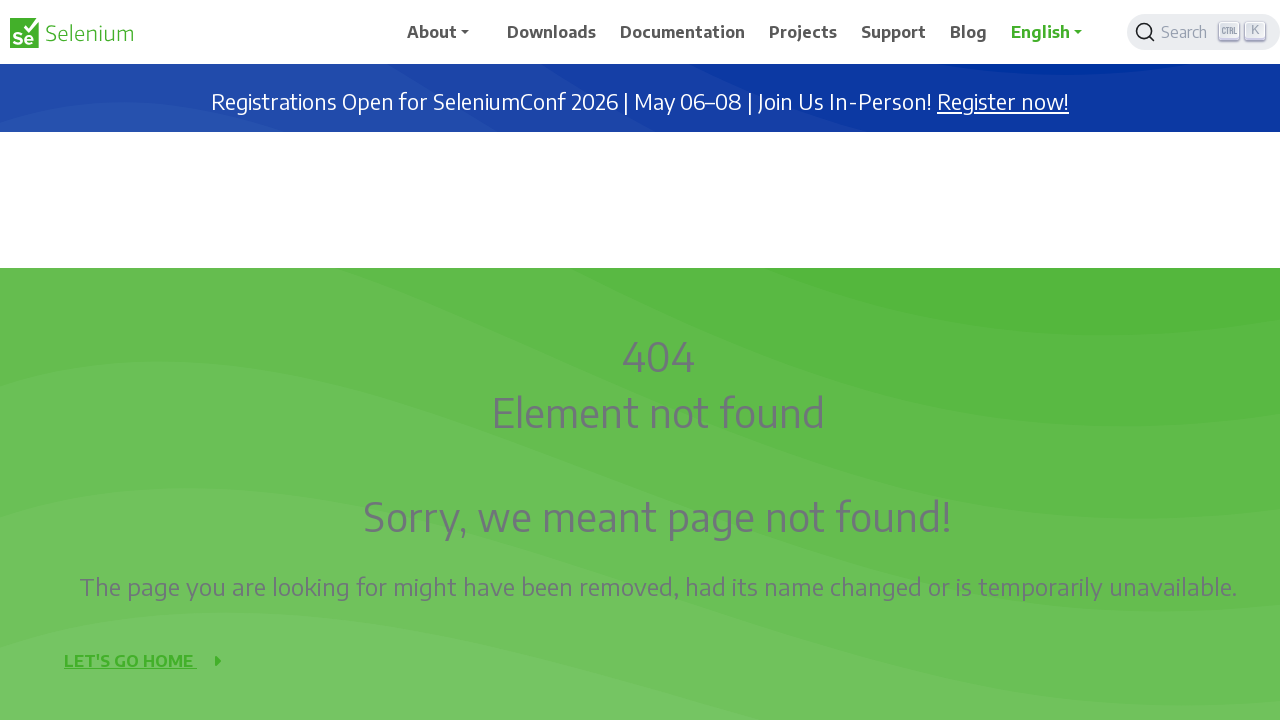

Waited 3 seconds after scrolling up
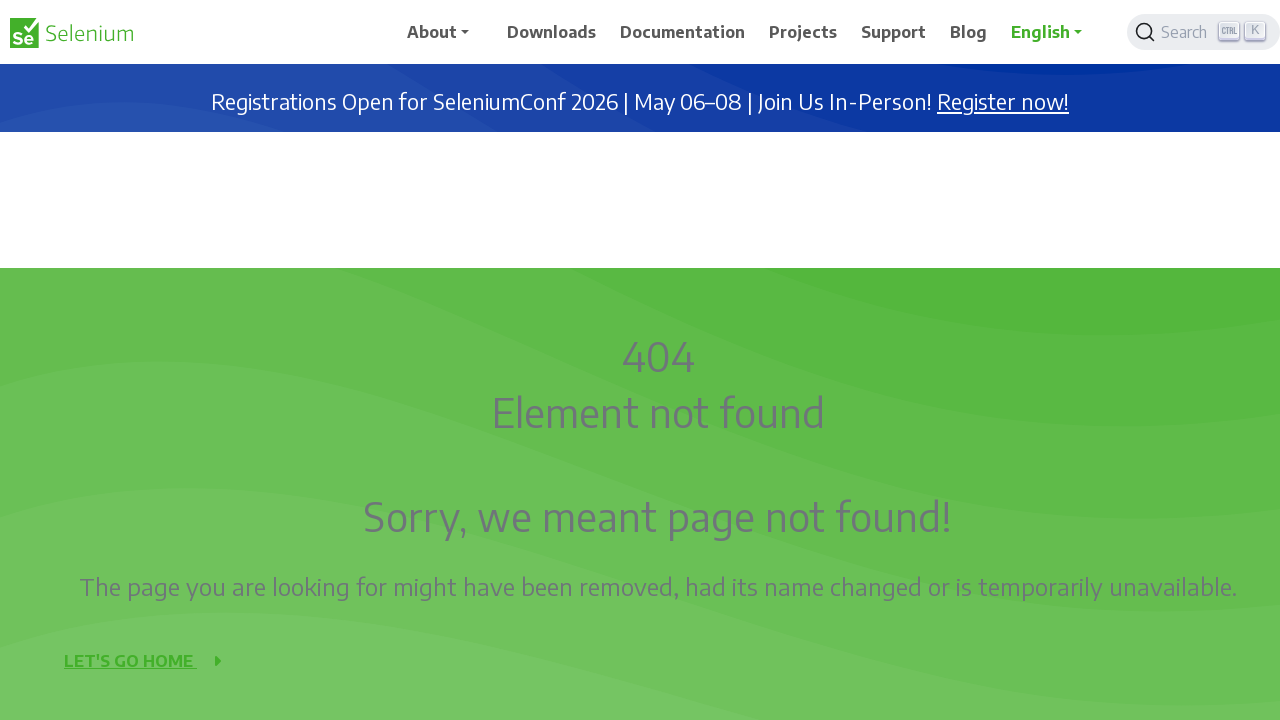

Scrolled up 1000px (increment 5/9)
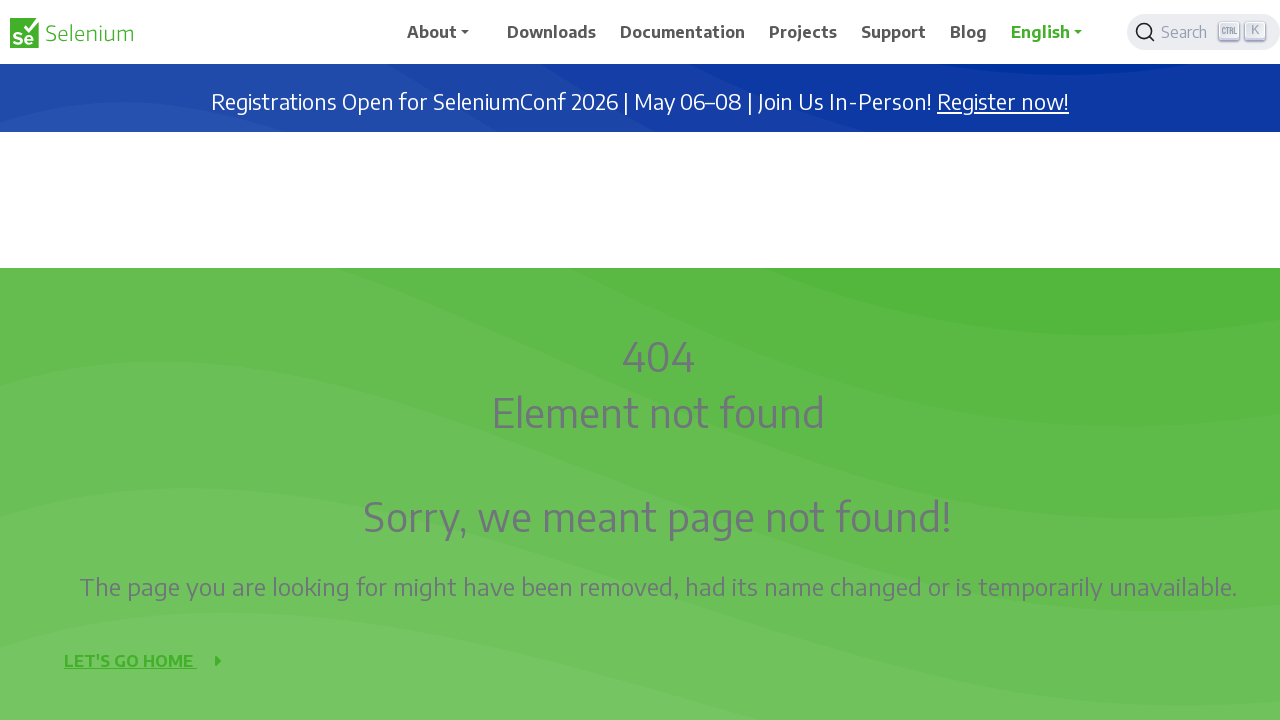

Waited 3 seconds after scrolling up
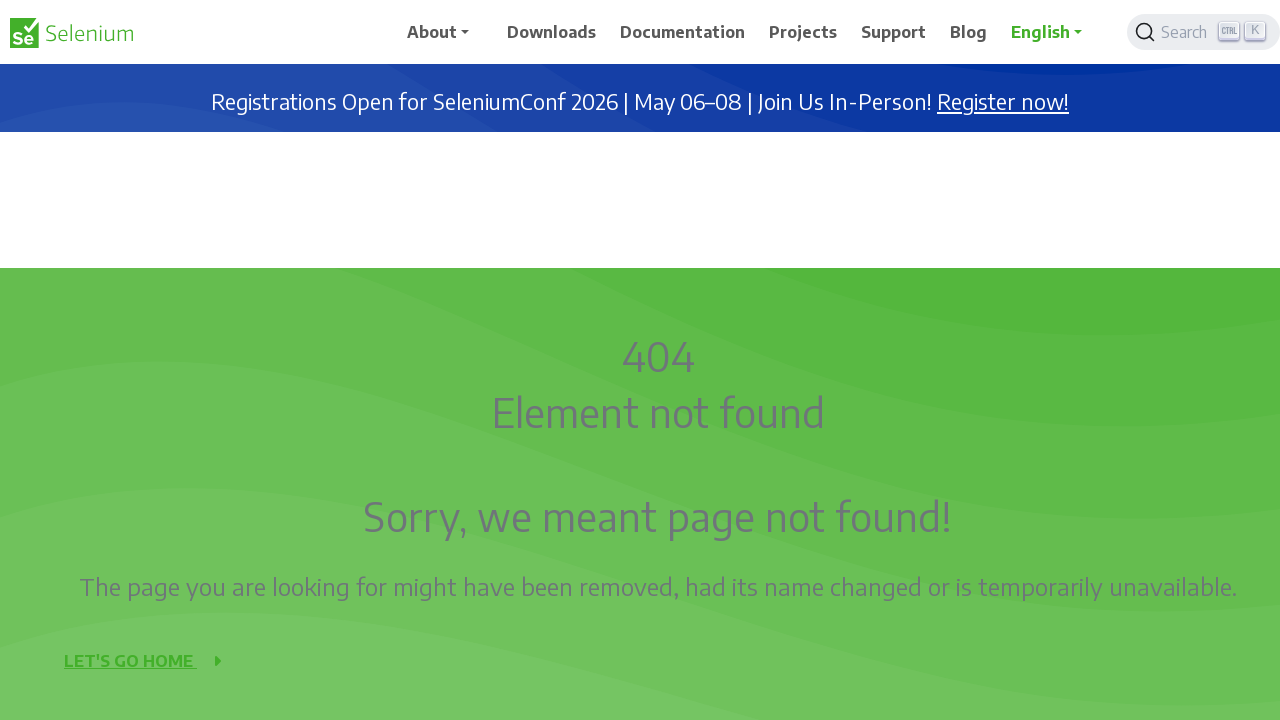

Scrolled up 1000px (increment 6/9)
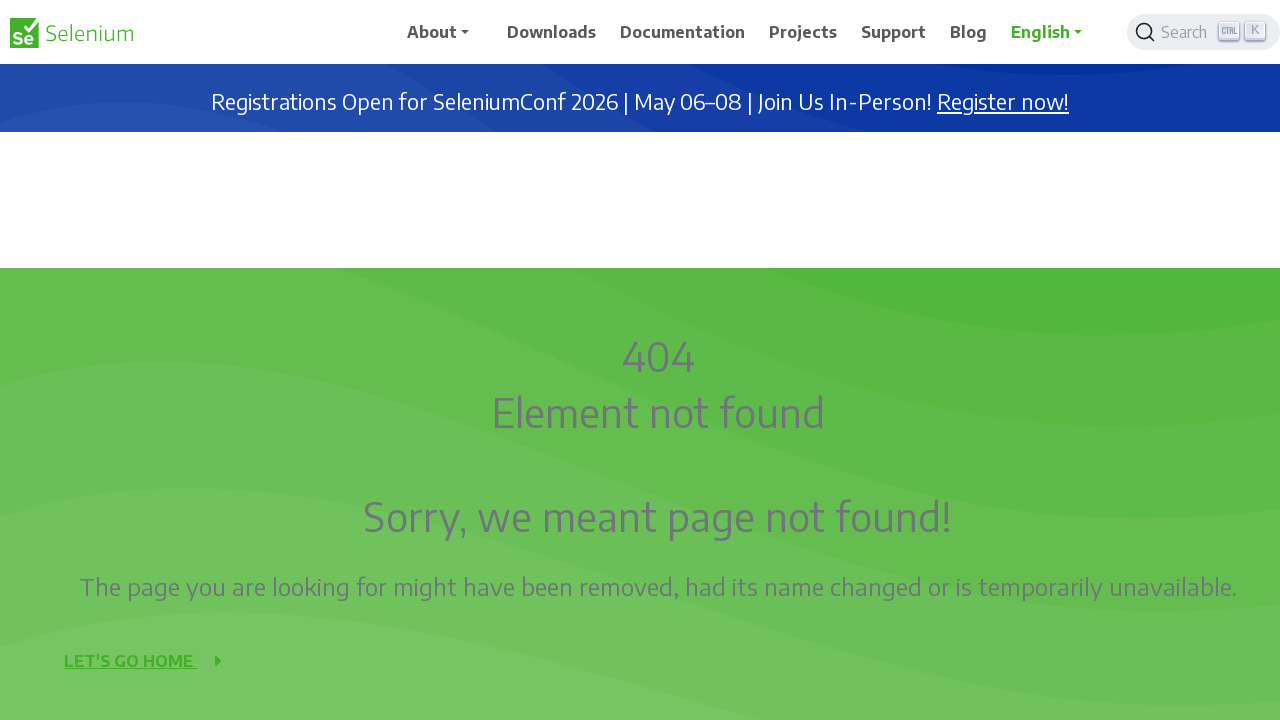

Waited 3 seconds after scrolling up
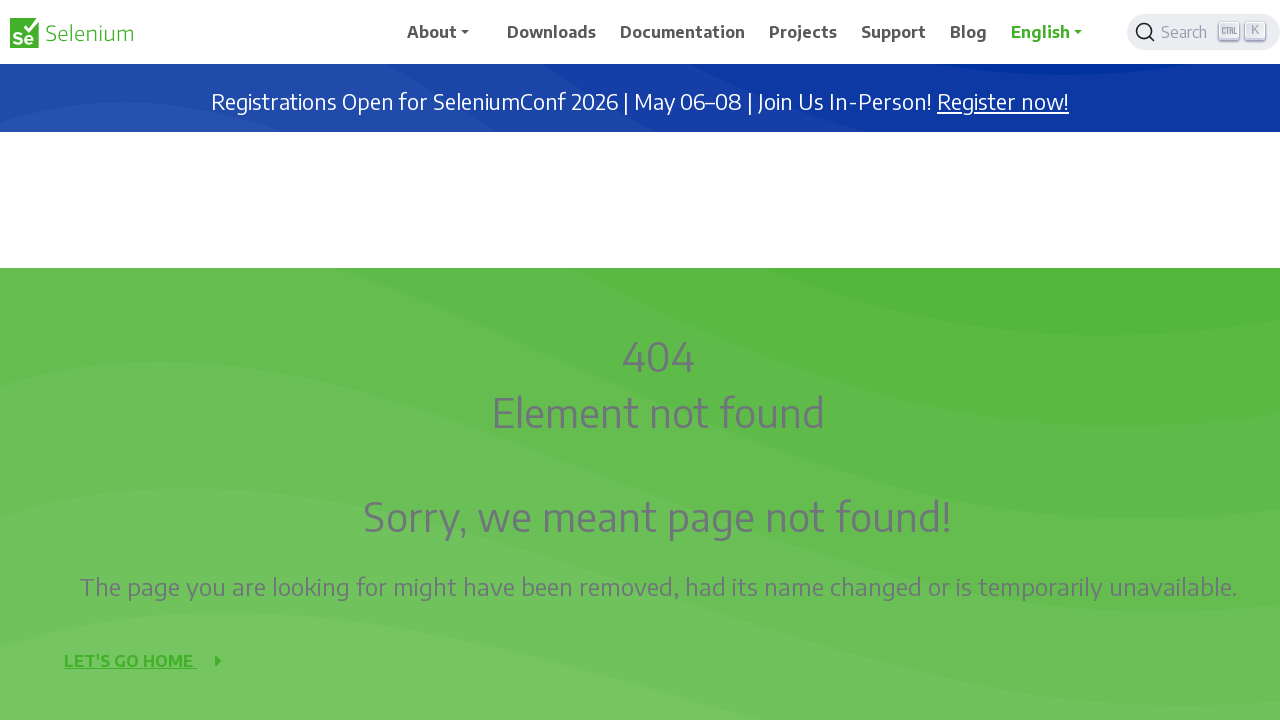

Scrolled up 1000px (increment 7/9)
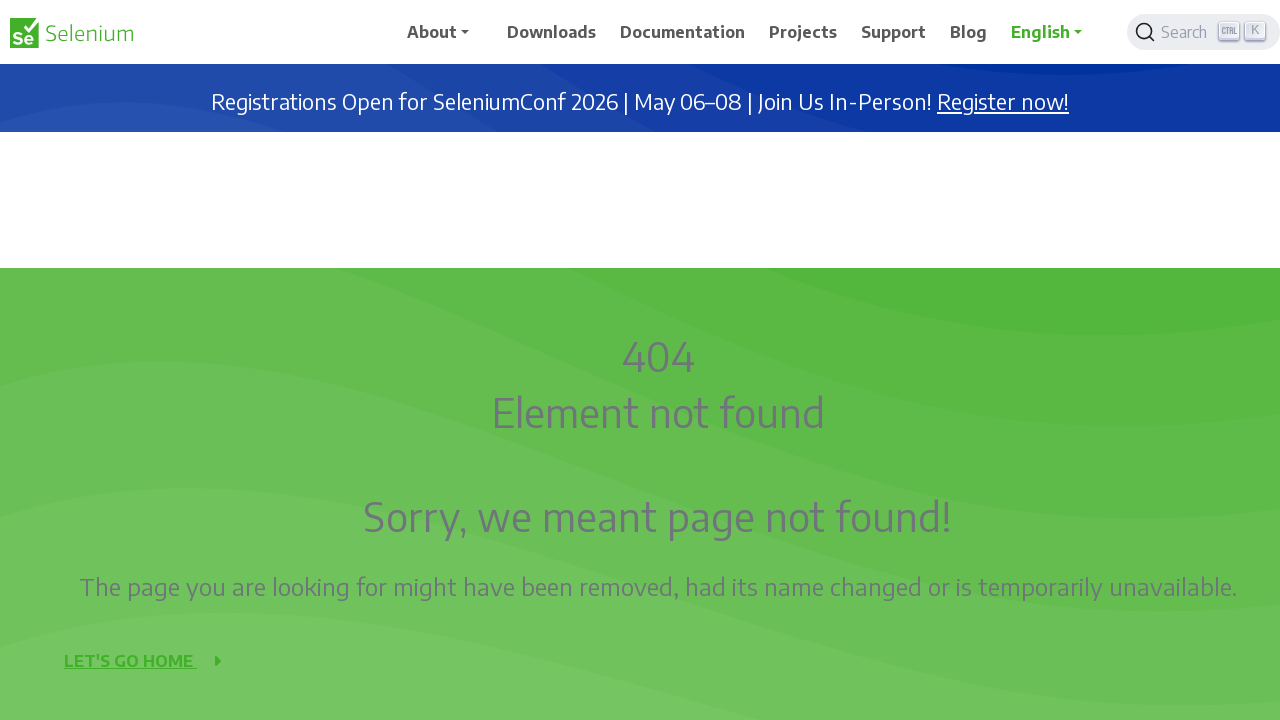

Waited 3 seconds after scrolling up
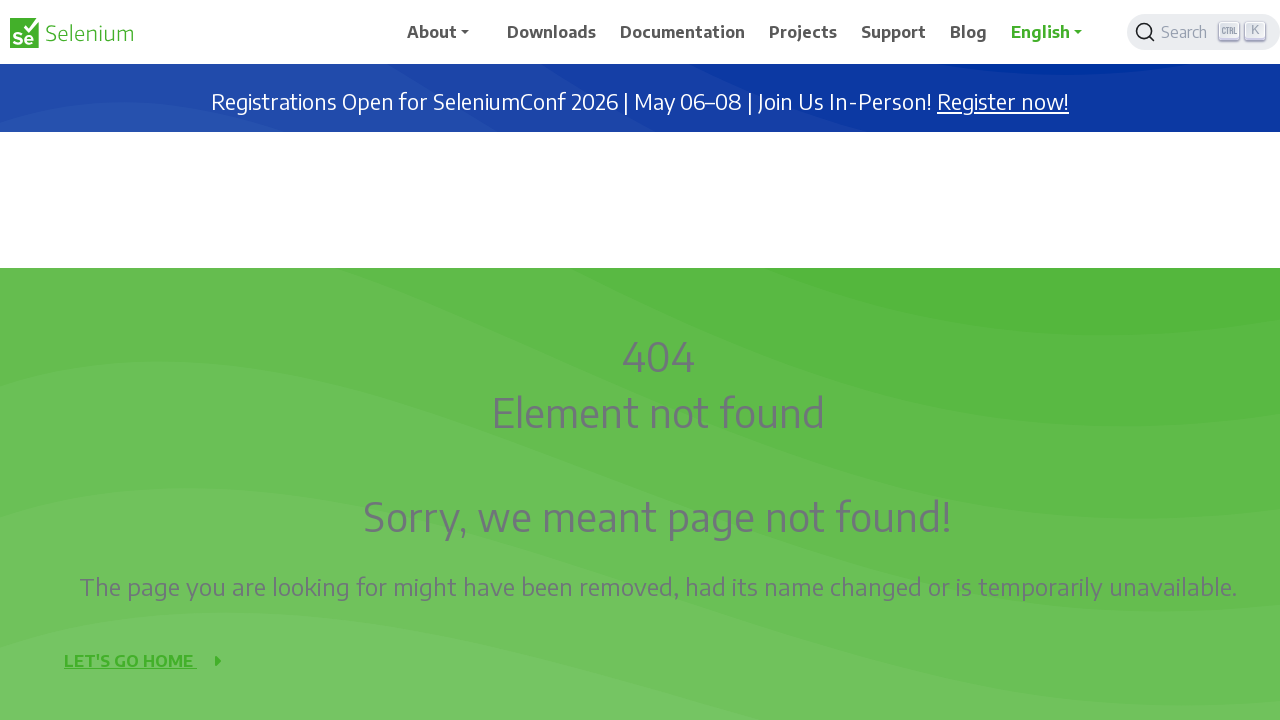

Scrolled up 1000px (increment 8/9)
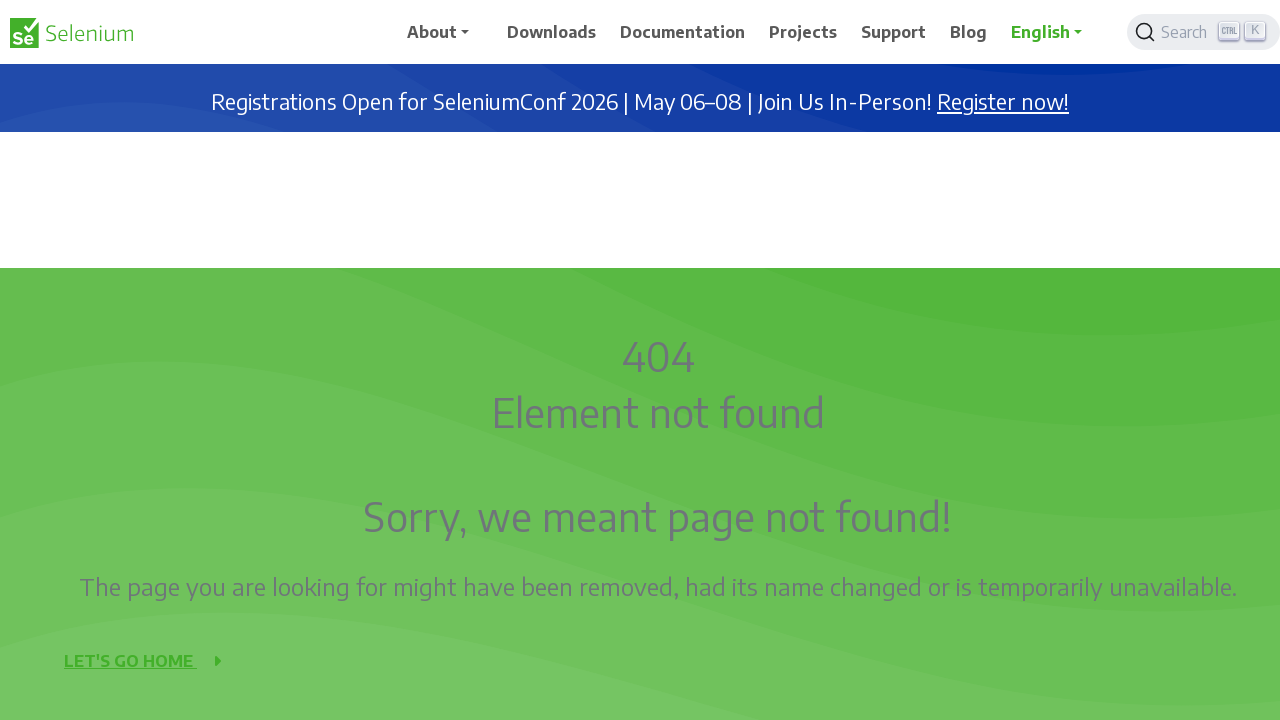

Waited 3 seconds after scrolling up
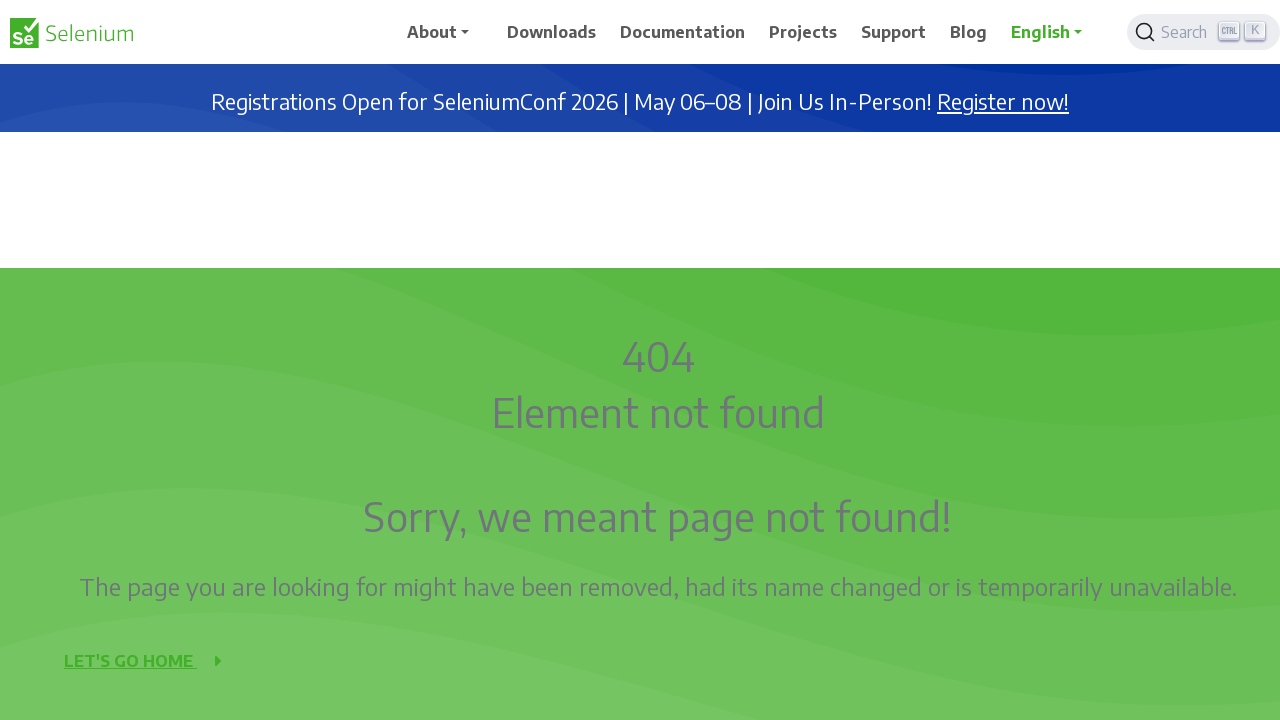

Scrolled up 1000px (increment 9/9)
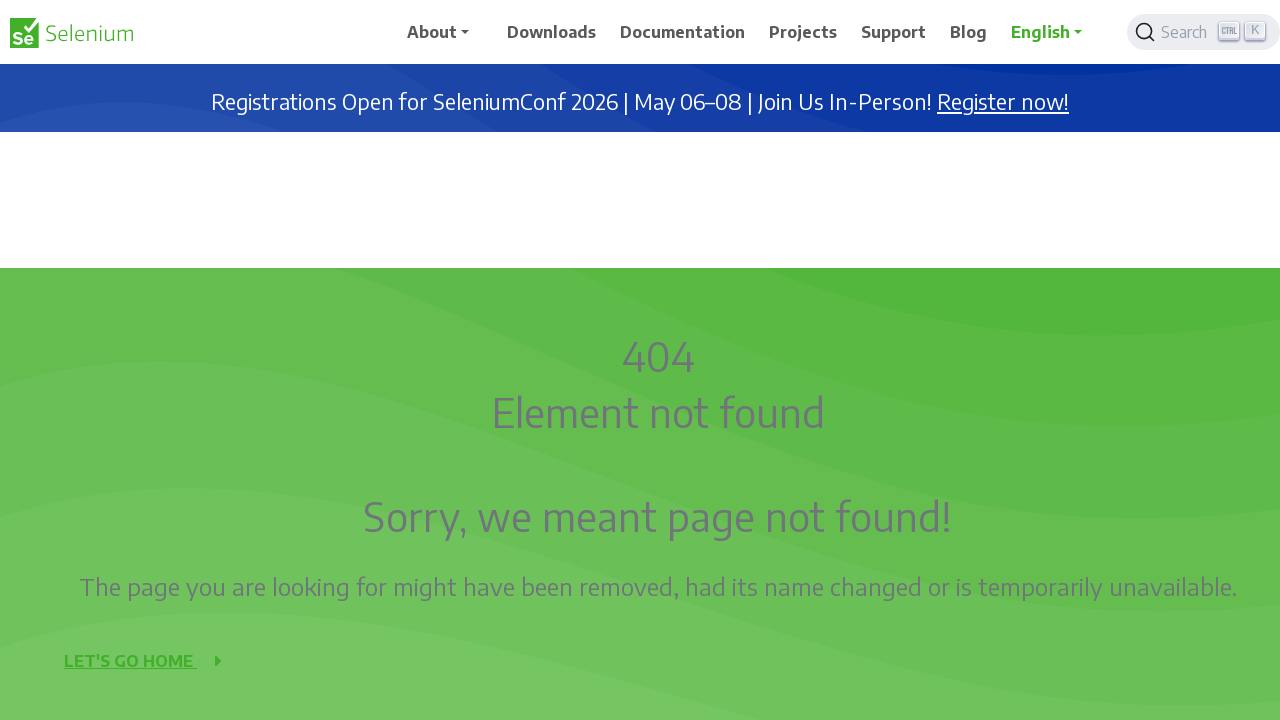

Waited 3 seconds after scrolling up
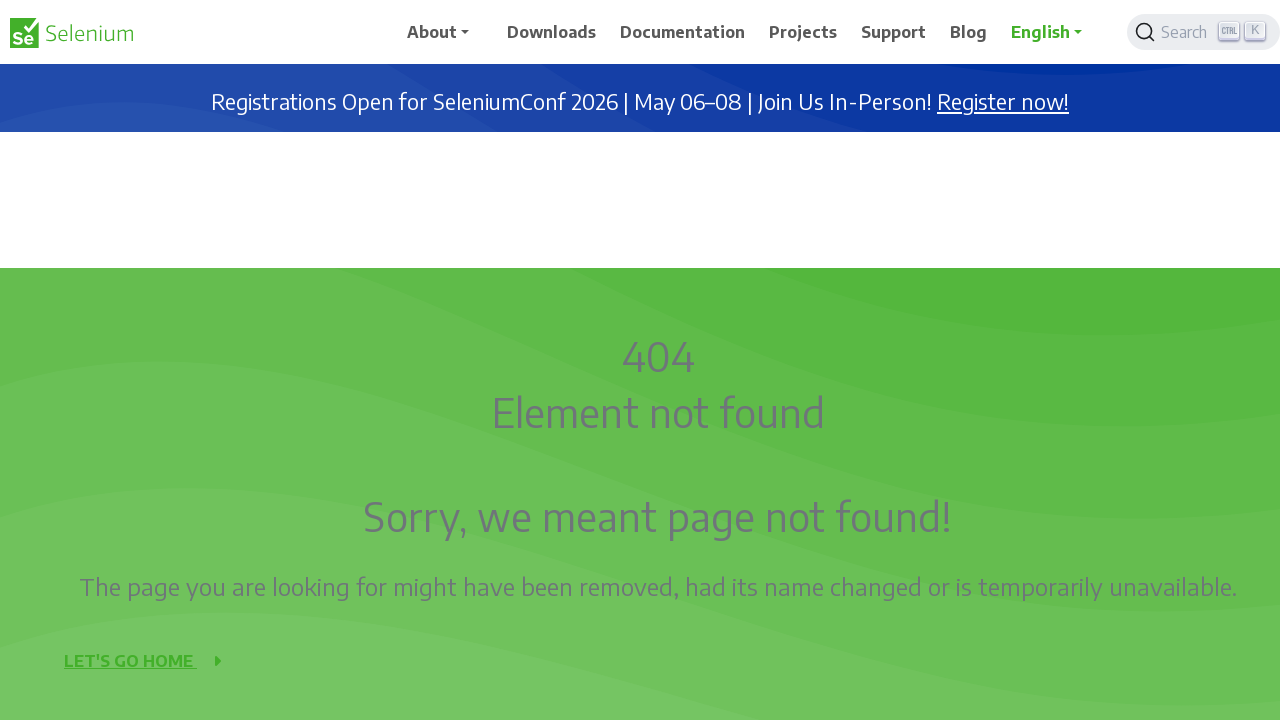

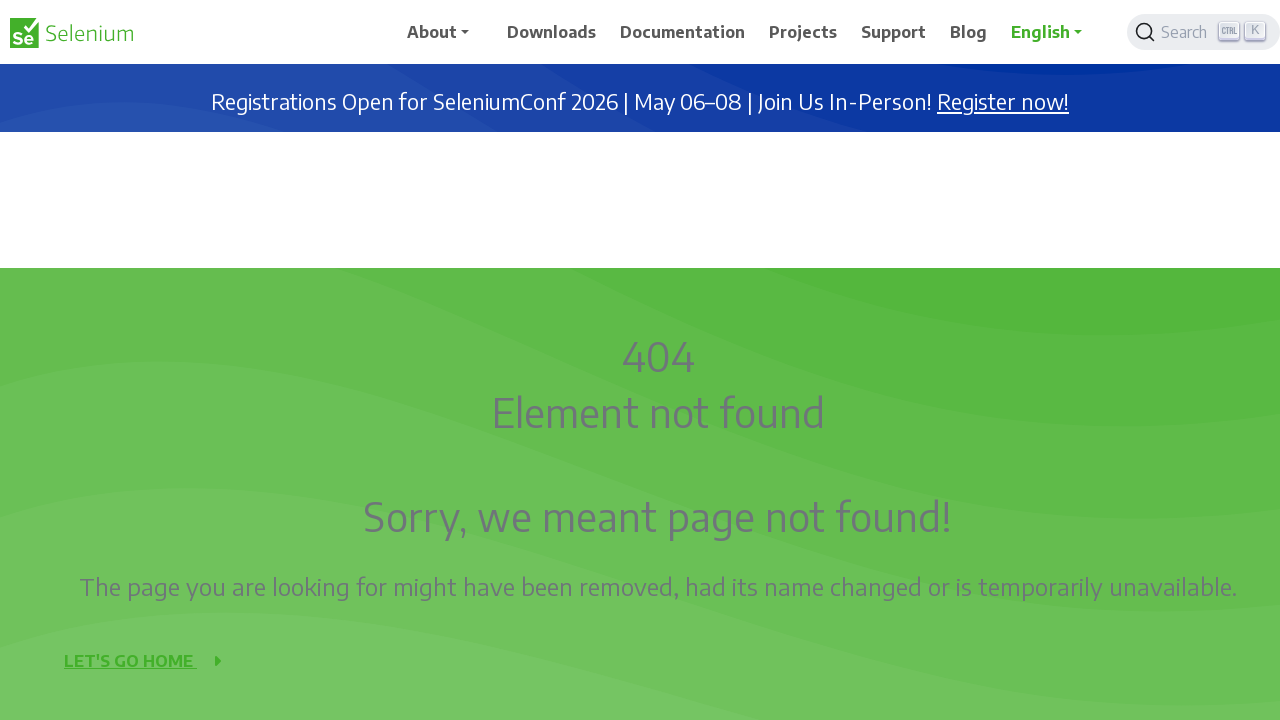